Tests various checkbox interaction patterns including selecting specific checkboxes, selecting all, selecting multiple by condition, and selecting by position

Starting URL: https://testautomationpractice.blogspot.com/

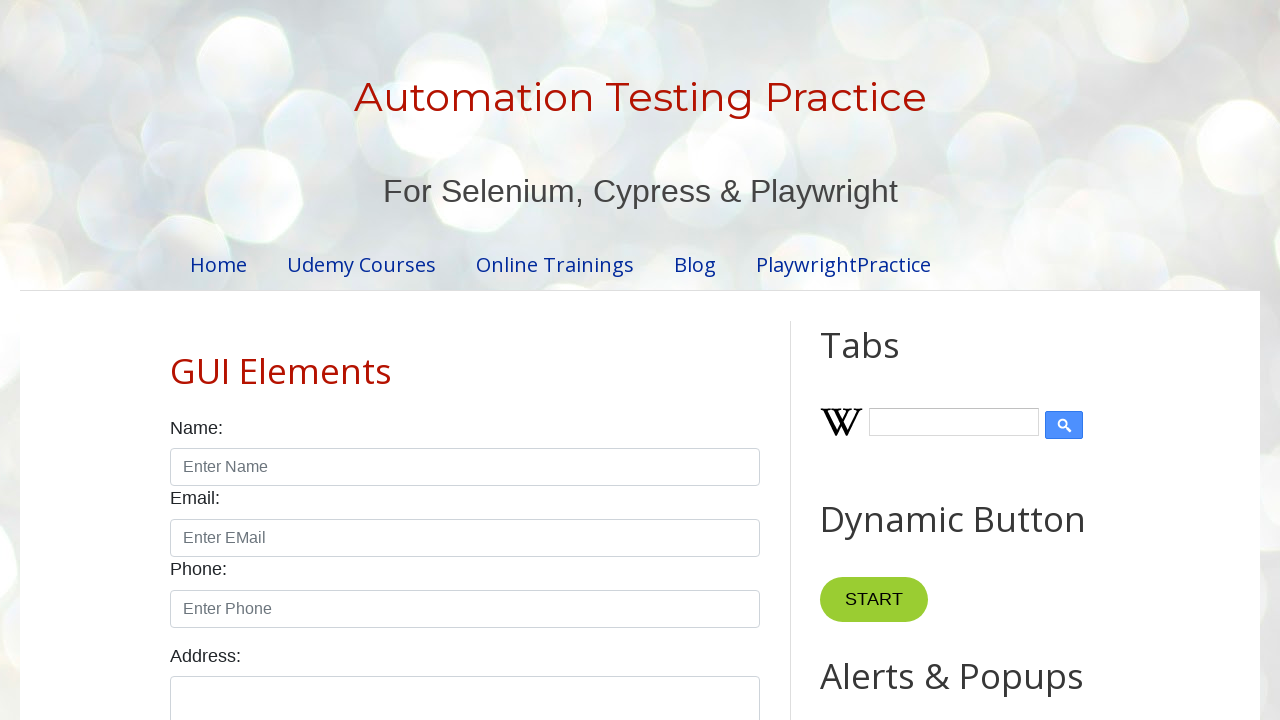

Navigated to test automation practice website
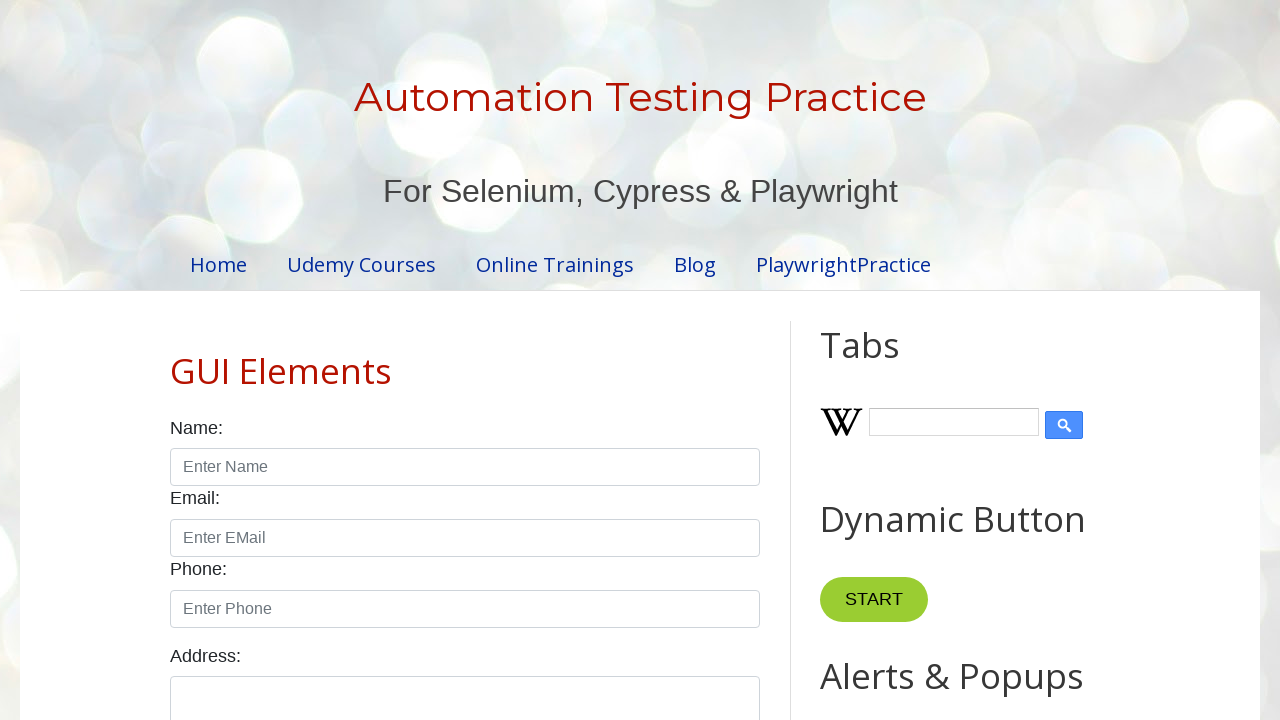

Clicked monday checkbox to select it at (272, 360) on xpath=//input[@id='monday']
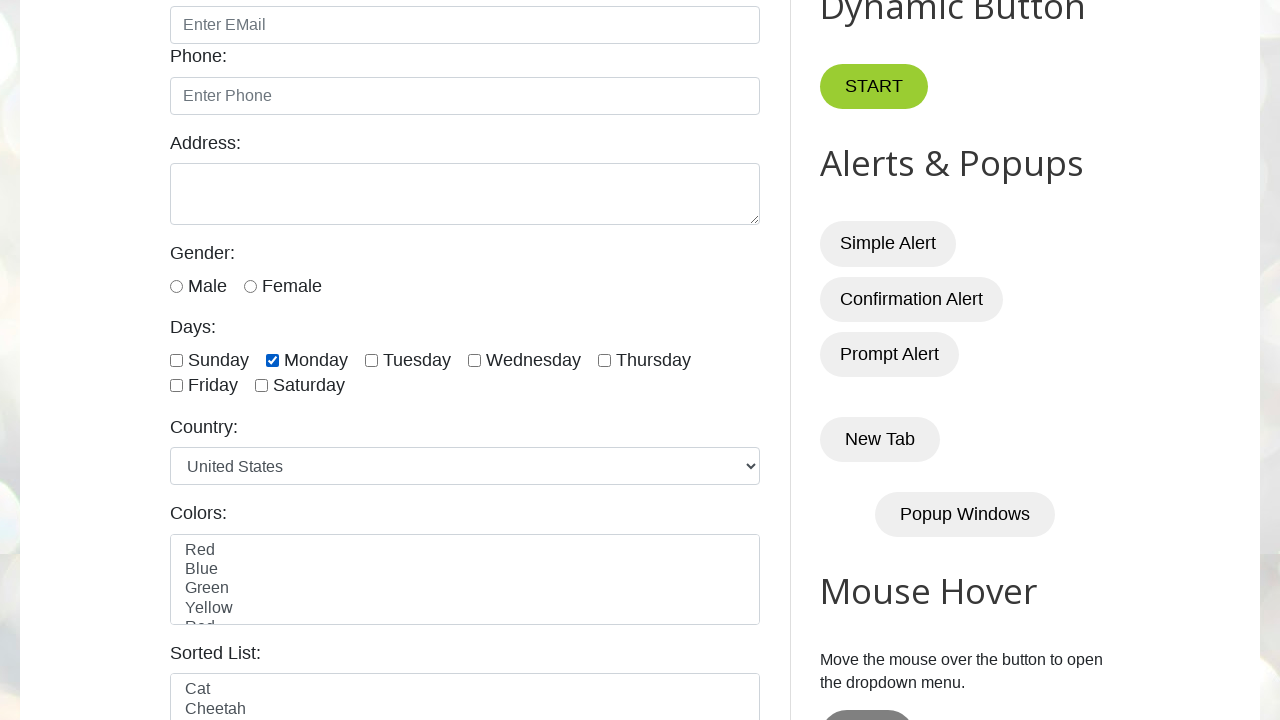

Waited 1 second for visibility
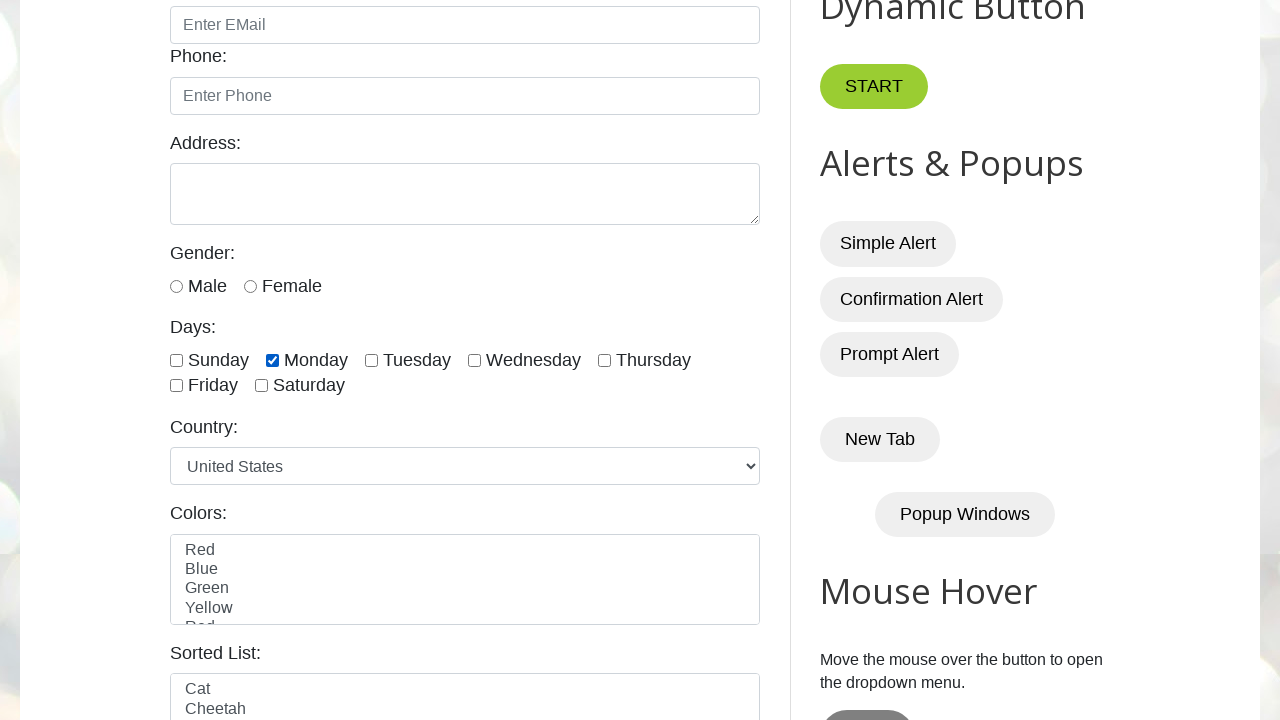

Clicked monday checkbox to unselect it at (272, 360) on xpath=//input[@id='monday']
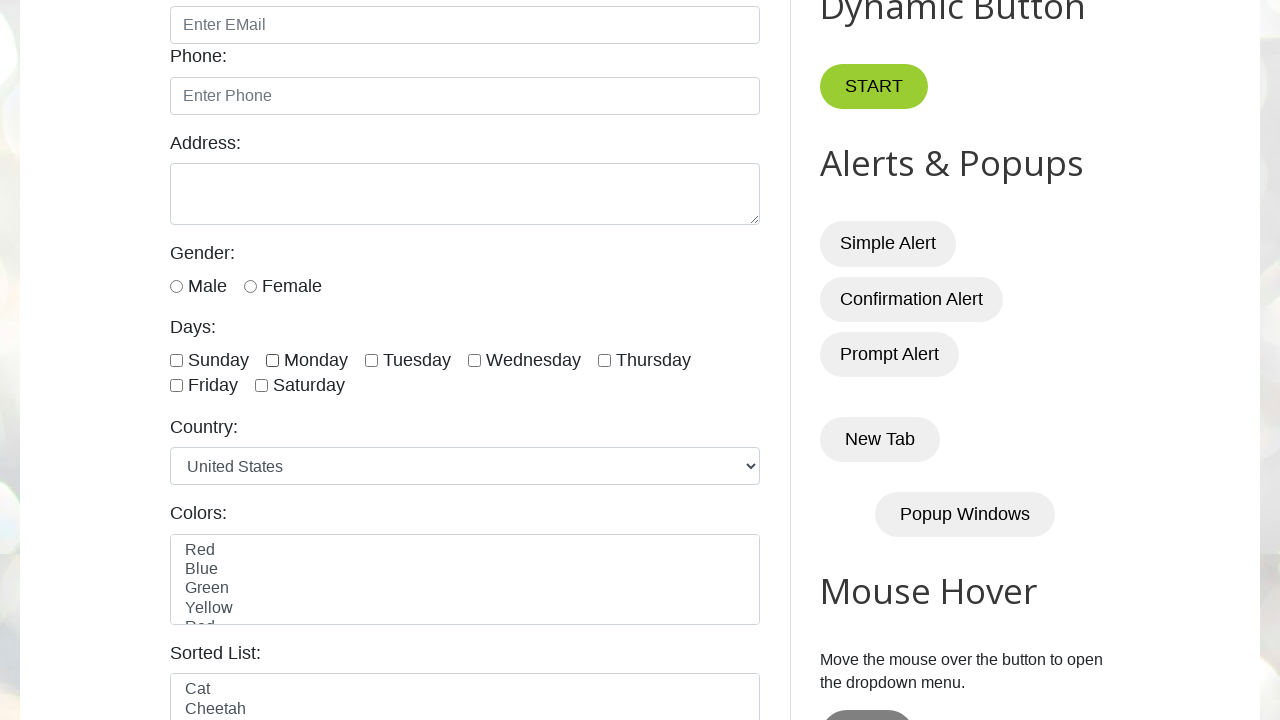

Located all day checkboxes on the page
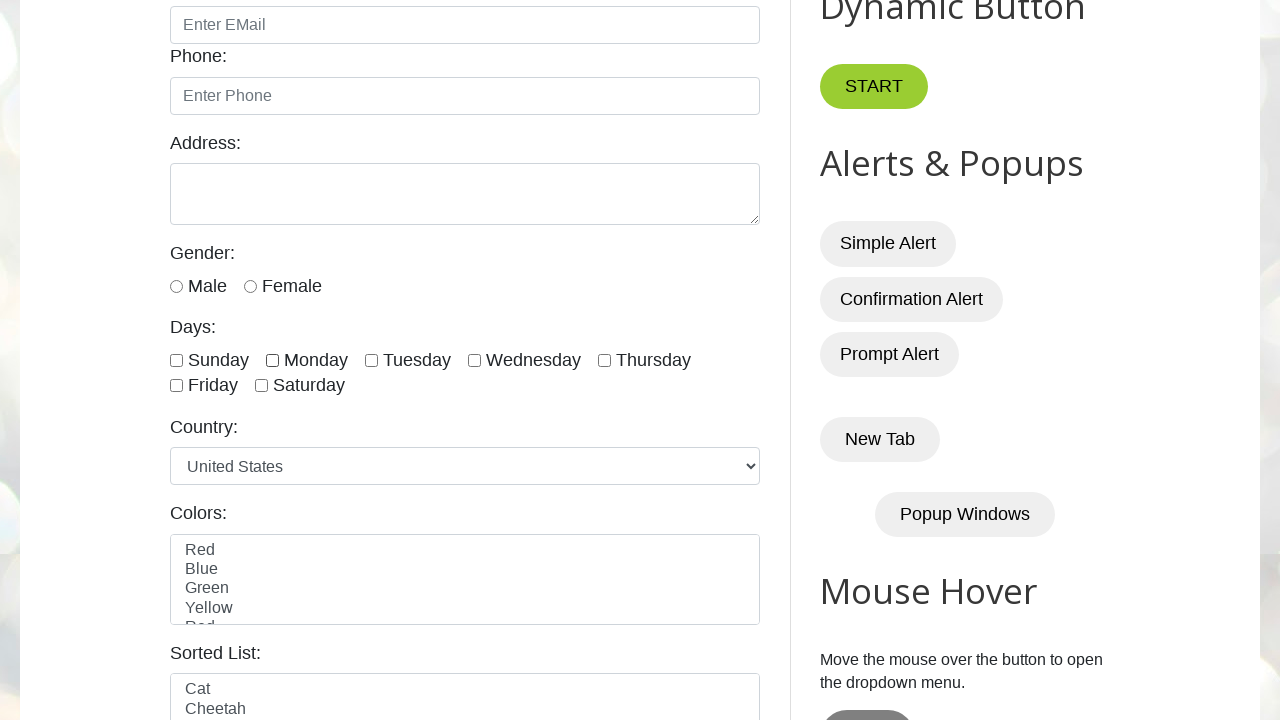

Counted 7 checkboxes total
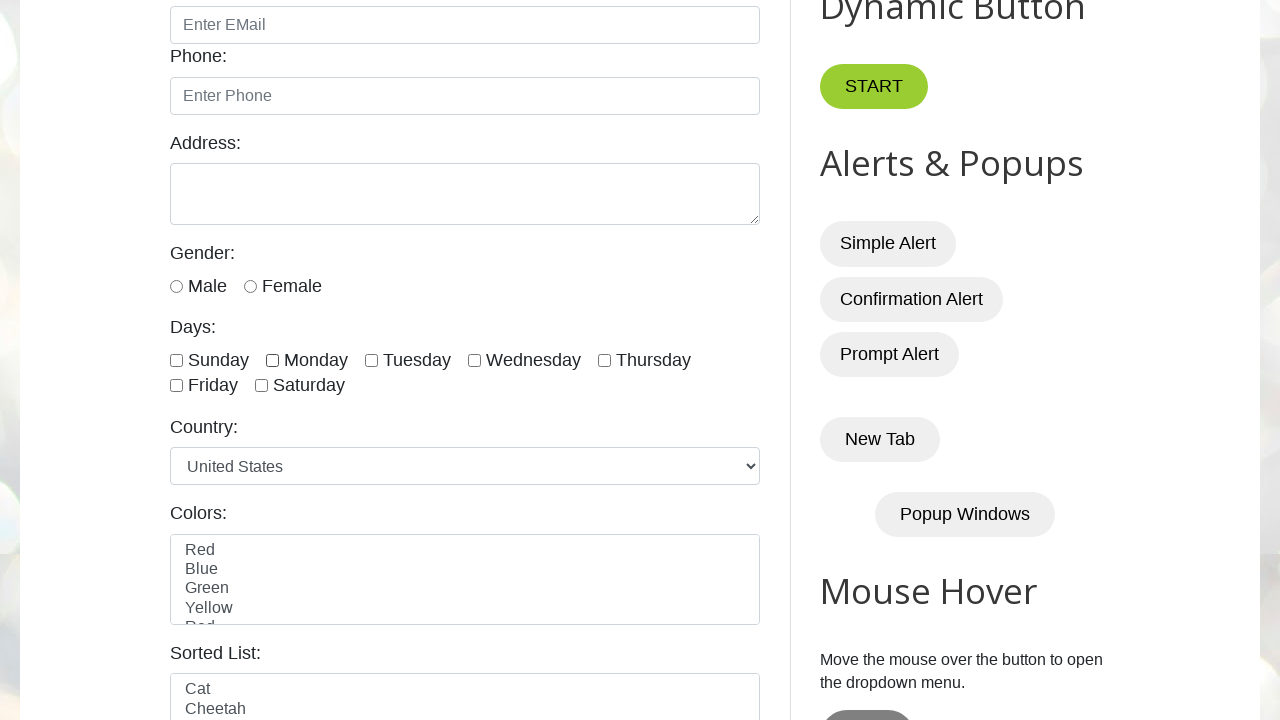

Selected checkbox 1 of 7 at (176, 360) on xpath=//input[@type='checkbox' and contains(@id,'day')] >> nth=0
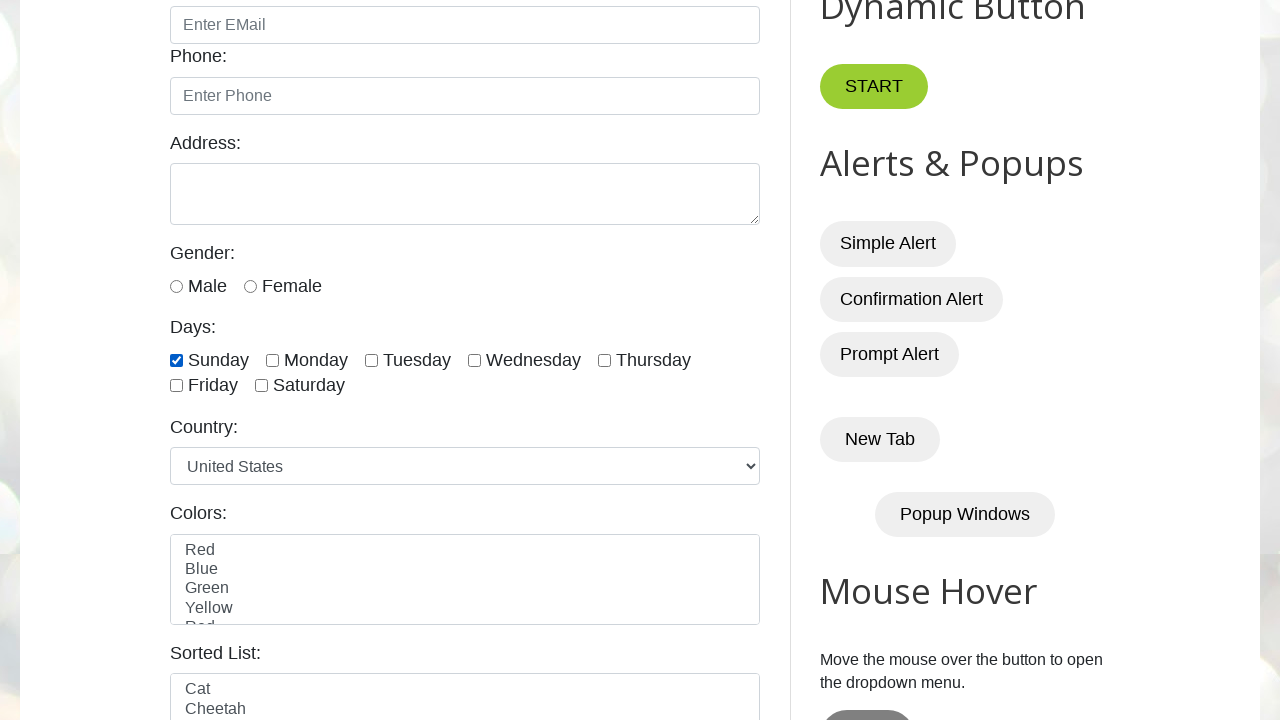

Selected checkbox 2 of 7 at (272, 360) on xpath=//input[@type='checkbox' and contains(@id,'day')] >> nth=1
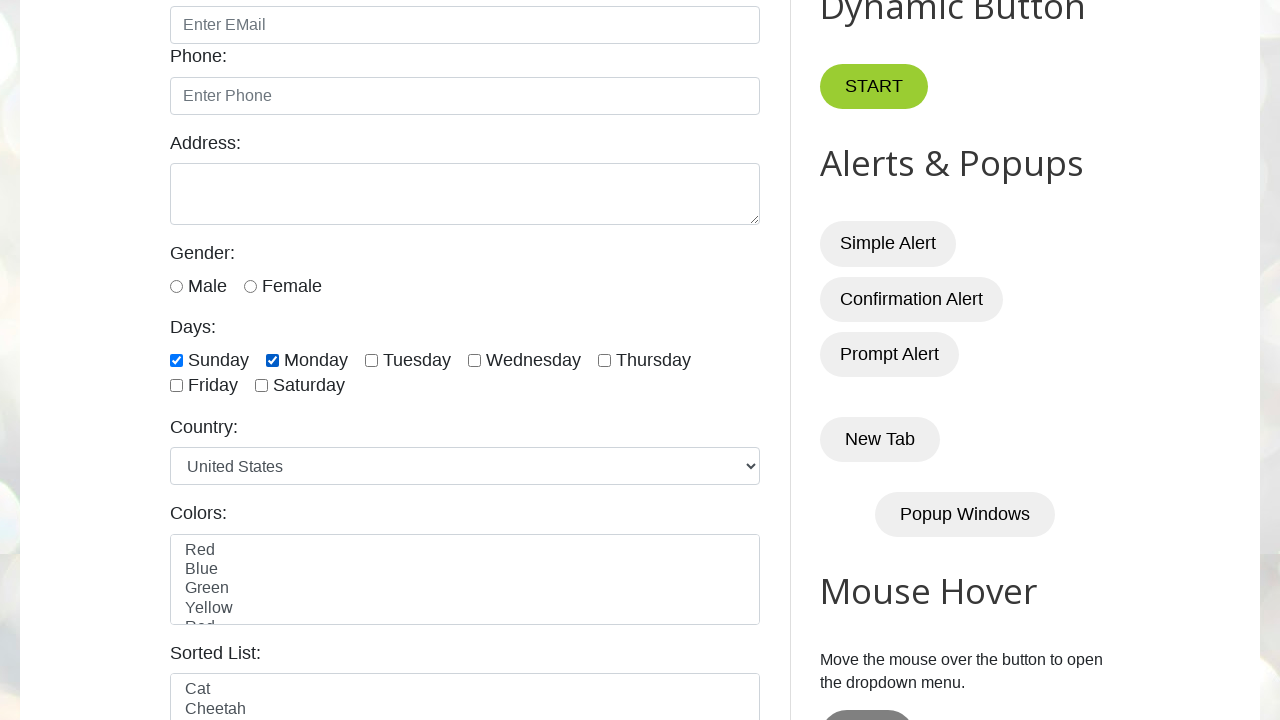

Selected checkbox 3 of 7 at (372, 360) on xpath=//input[@type='checkbox' and contains(@id,'day')] >> nth=2
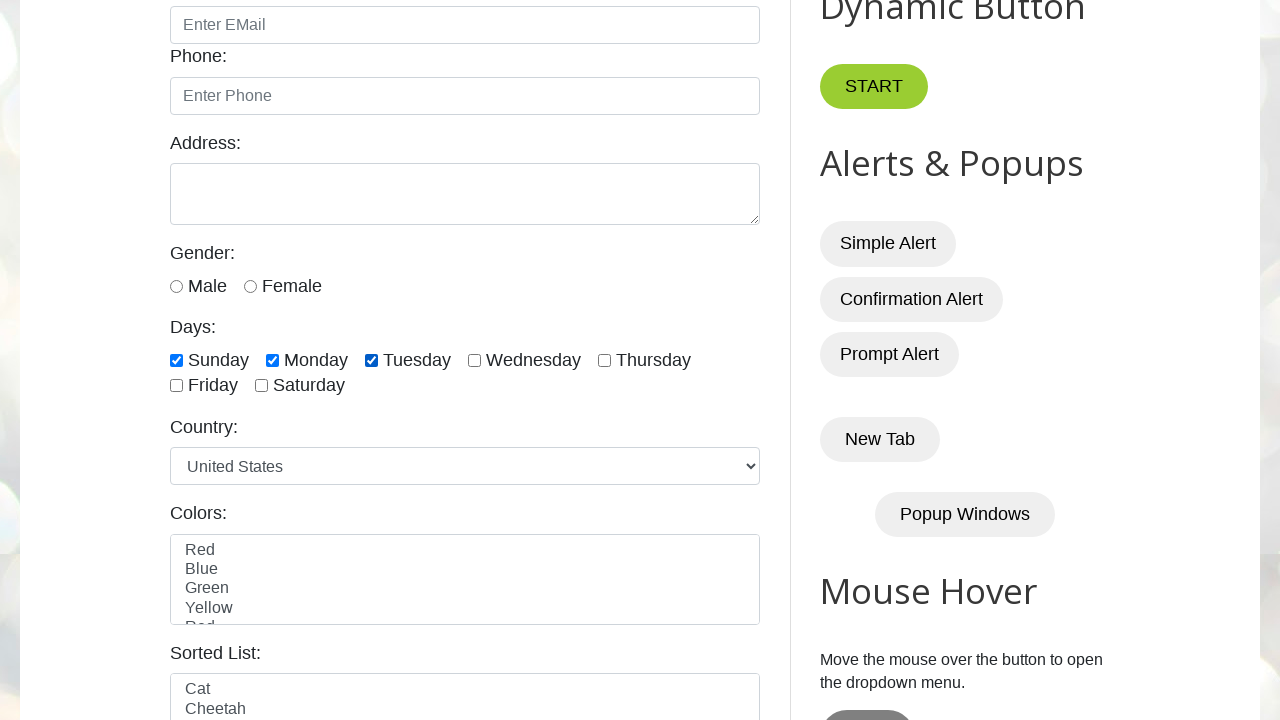

Selected checkbox 4 of 7 at (474, 360) on xpath=//input[@type='checkbox' and contains(@id,'day')] >> nth=3
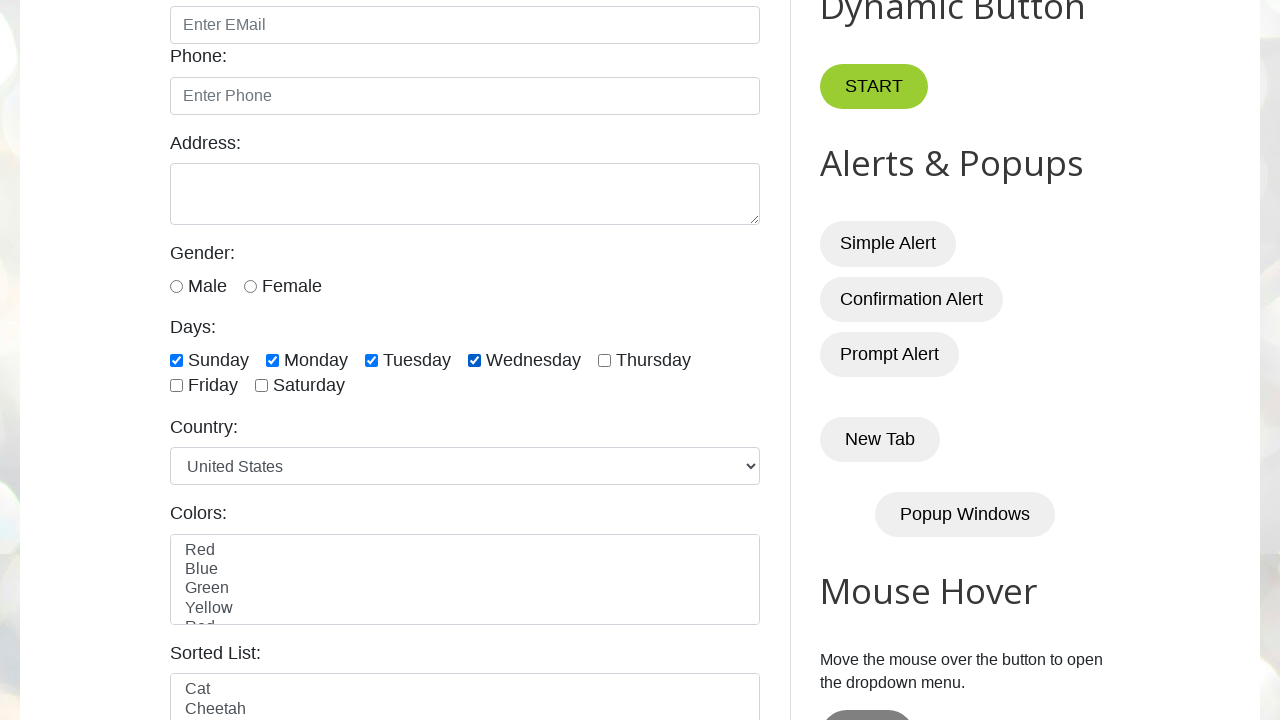

Selected checkbox 5 of 7 at (604, 360) on xpath=//input[@type='checkbox' and contains(@id,'day')] >> nth=4
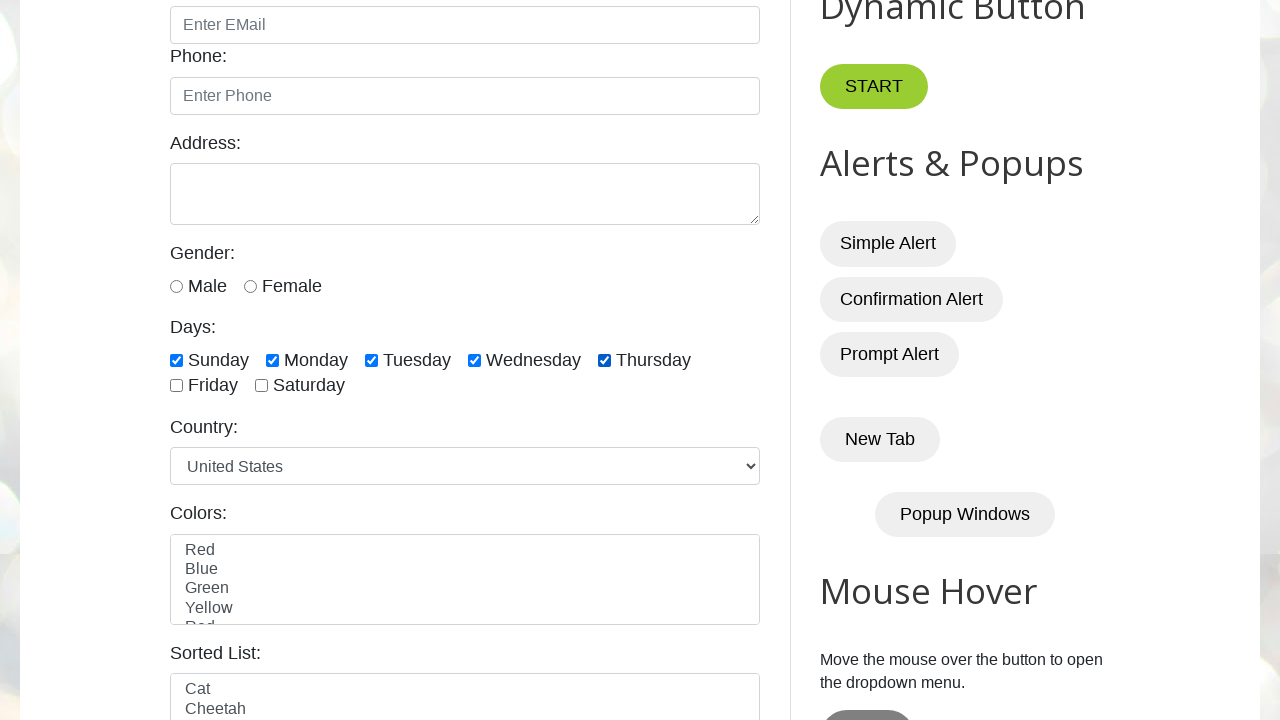

Selected checkbox 6 of 7 at (176, 386) on xpath=//input[@type='checkbox' and contains(@id,'day')] >> nth=5
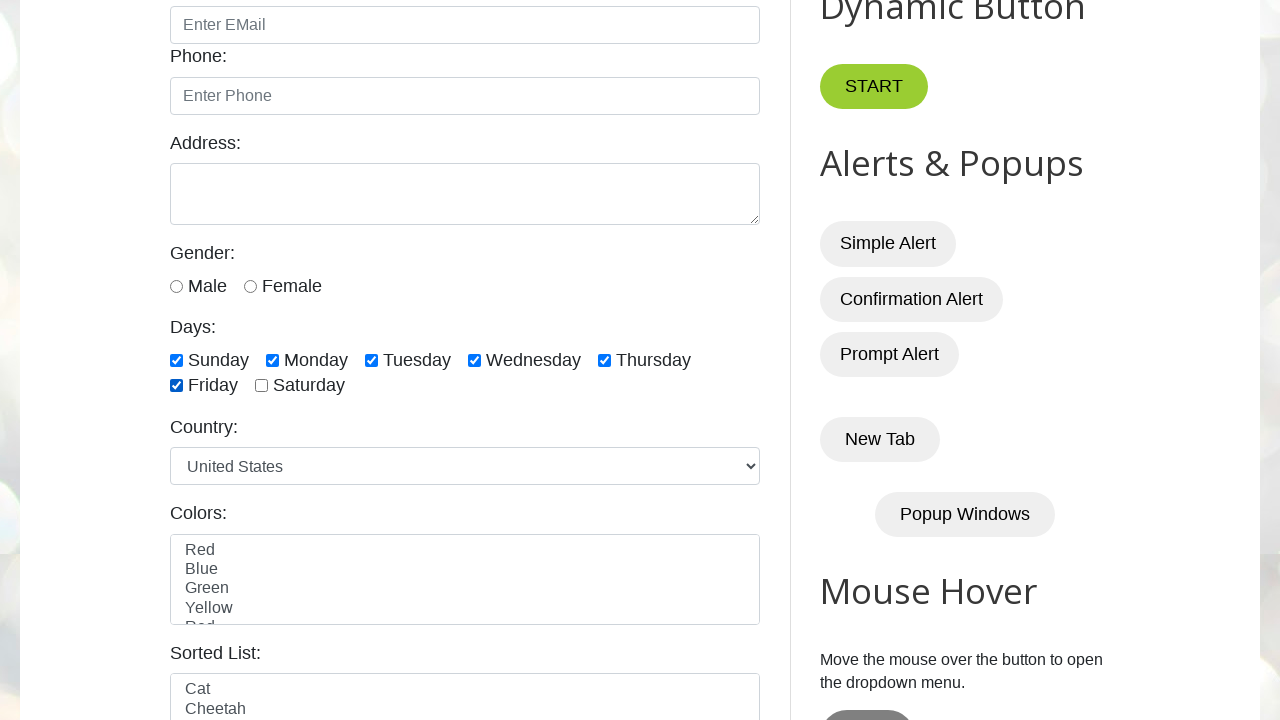

Selected checkbox 7 of 7 at (262, 386) on xpath=//input[@type='checkbox' and contains(@id,'day')] >> nth=6
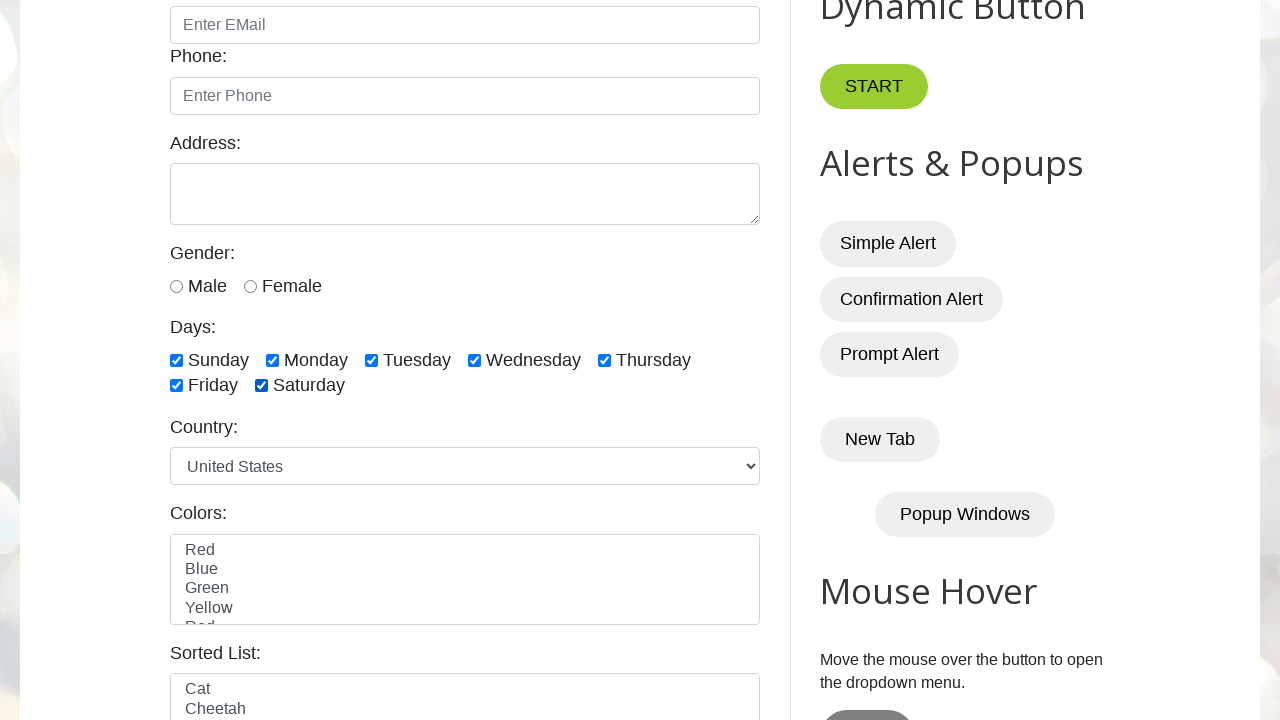

Waited 1 second after selecting all checkboxes
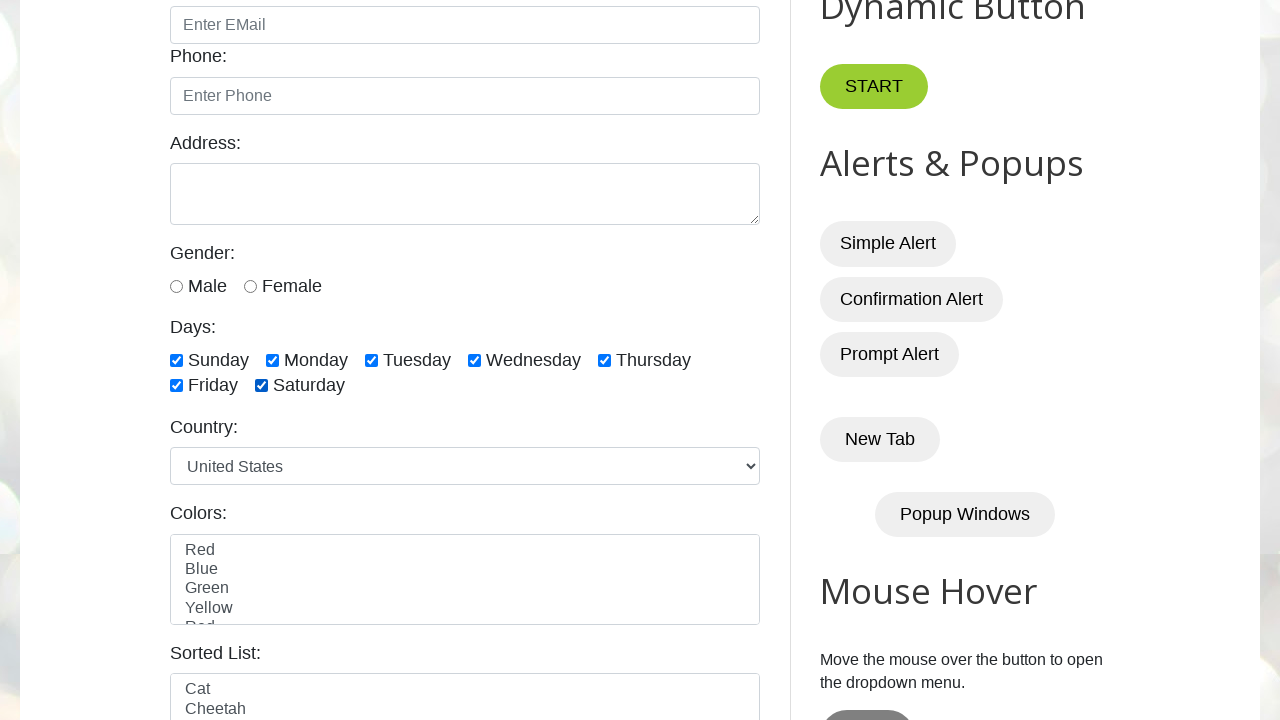

Unchecked checkbox 1 of 7 at (176, 360) on xpath=//input[@type='checkbox' and contains(@id,'day')] >> nth=0
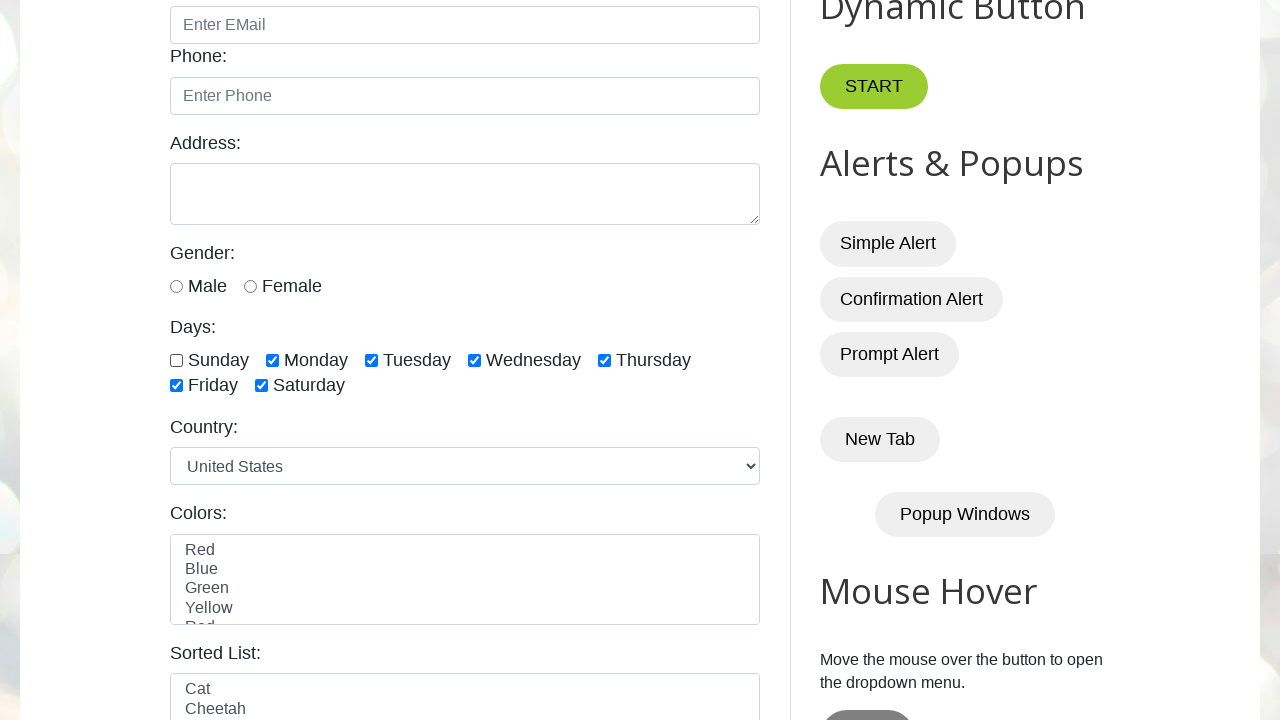

Unchecked checkbox 2 of 7 at (272, 360) on xpath=//input[@type='checkbox' and contains(@id,'day')] >> nth=1
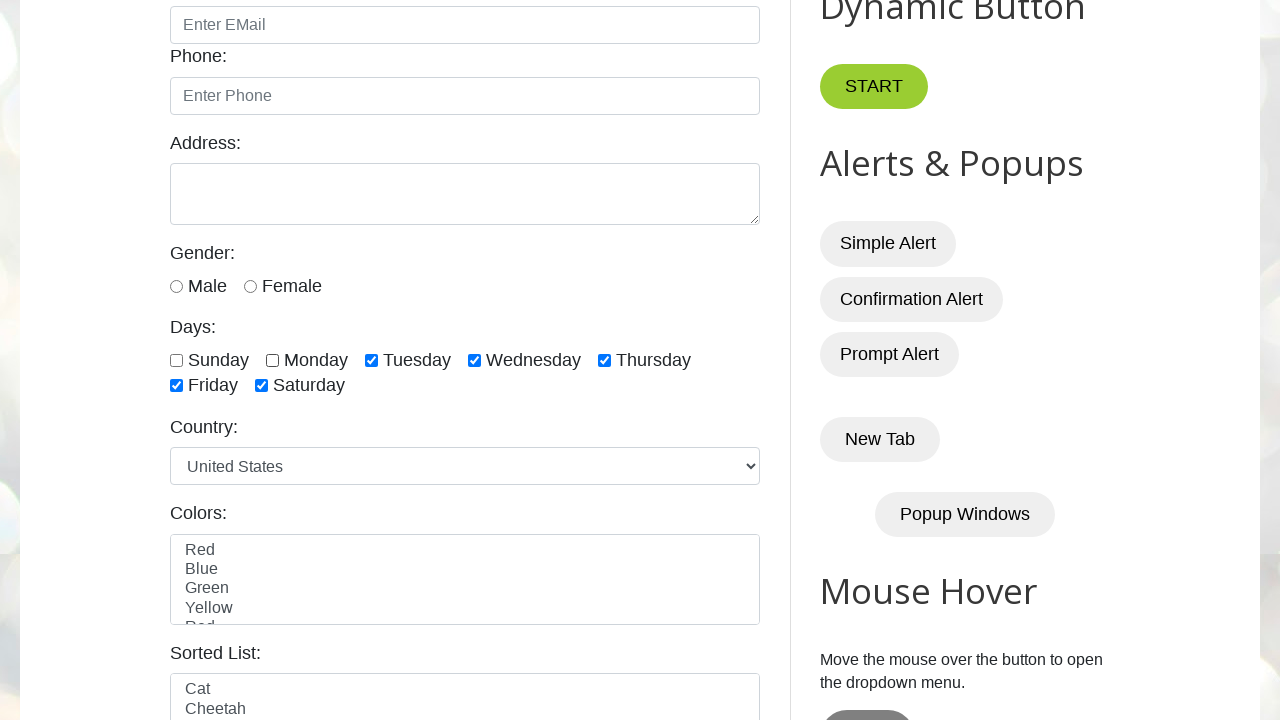

Unchecked checkbox 3 of 7 at (372, 360) on xpath=//input[@type='checkbox' and contains(@id,'day')] >> nth=2
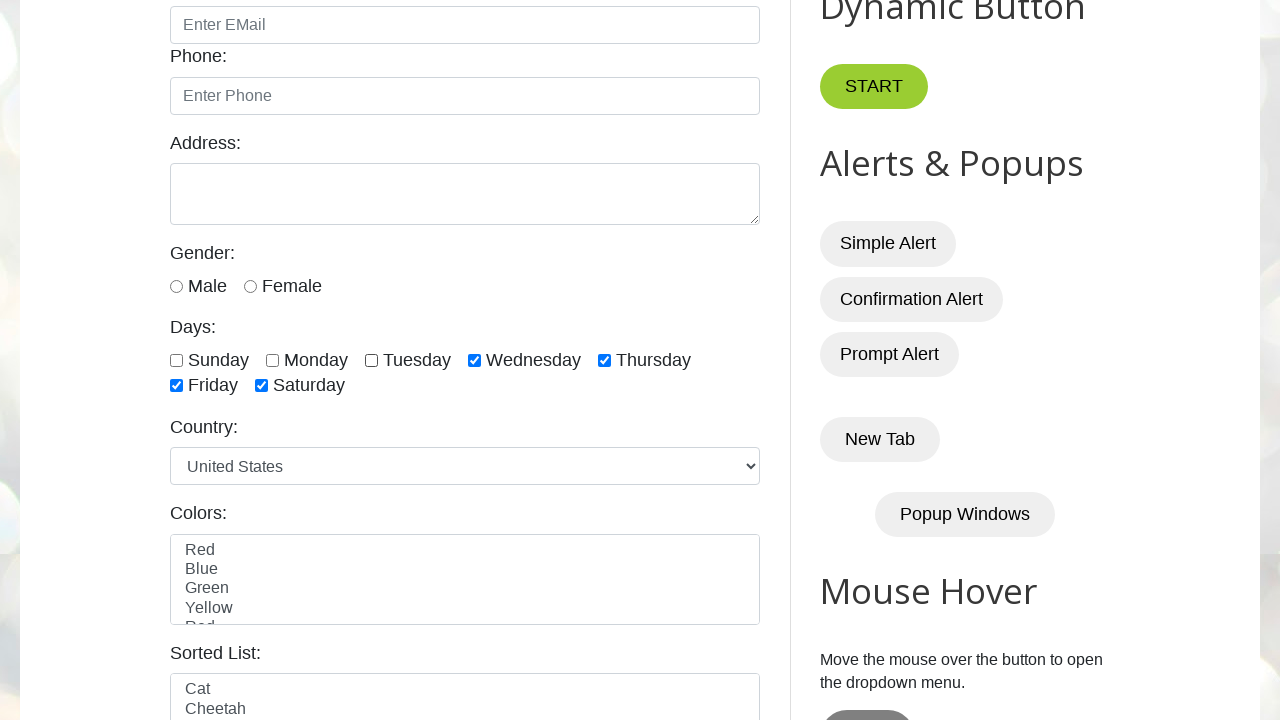

Unchecked checkbox 4 of 7 at (474, 360) on xpath=//input[@type='checkbox' and contains(@id,'day')] >> nth=3
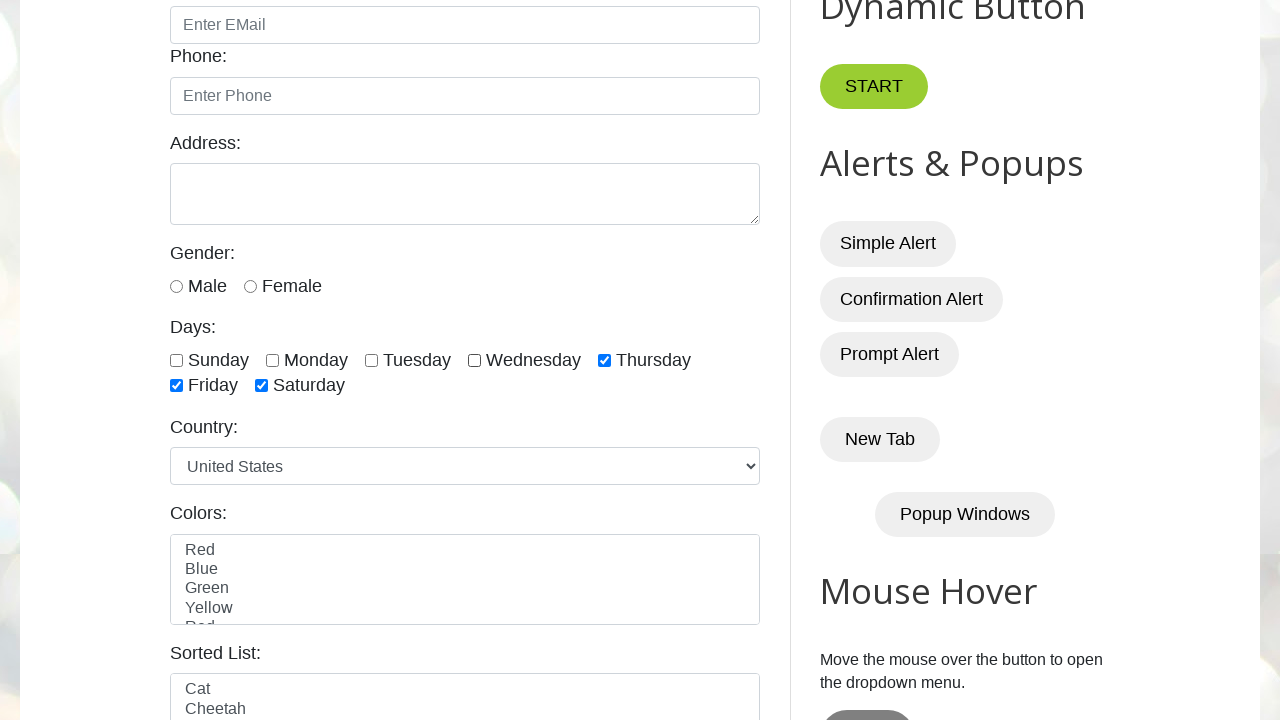

Unchecked checkbox 5 of 7 at (604, 360) on xpath=//input[@type='checkbox' and contains(@id,'day')] >> nth=4
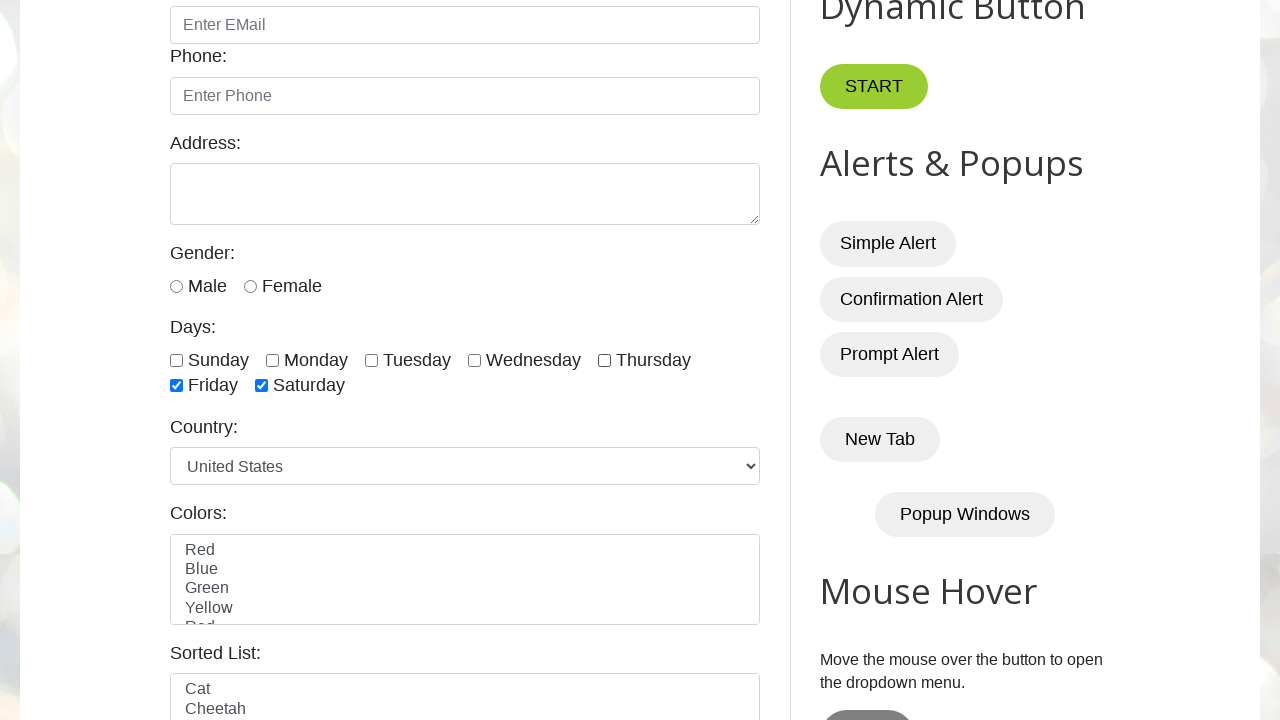

Unchecked checkbox 6 of 7 at (176, 386) on xpath=//input[@type='checkbox' and contains(@id,'day')] >> nth=5
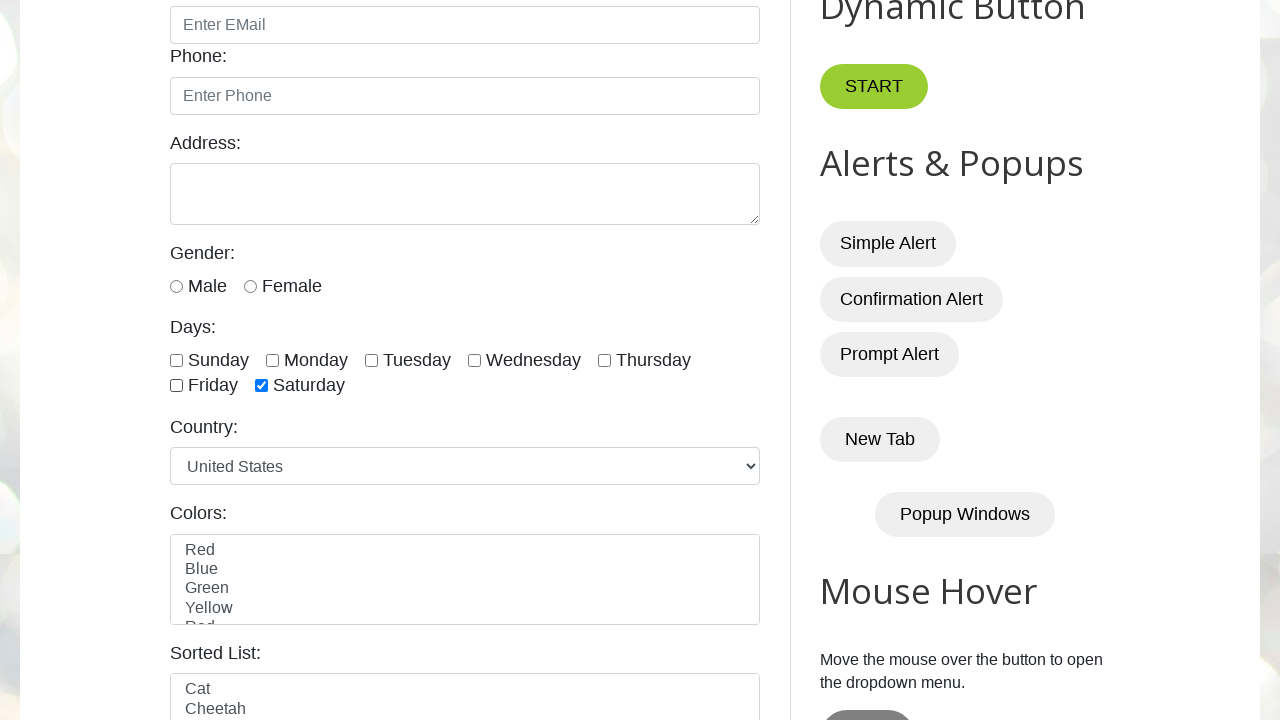

Unchecked checkbox 7 of 7 at (262, 386) on xpath=//input[@type='checkbox' and contains(@id,'day')] >> nth=6
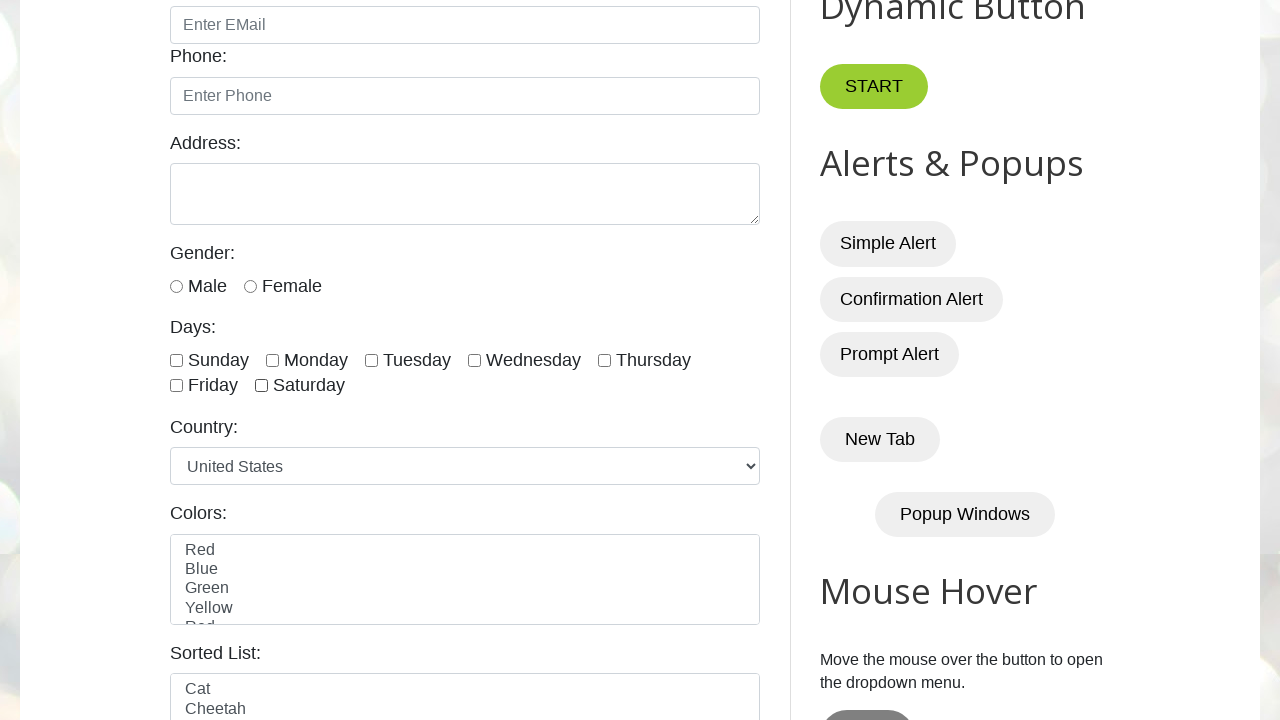

Waited 1 second after unchecking all checkboxes
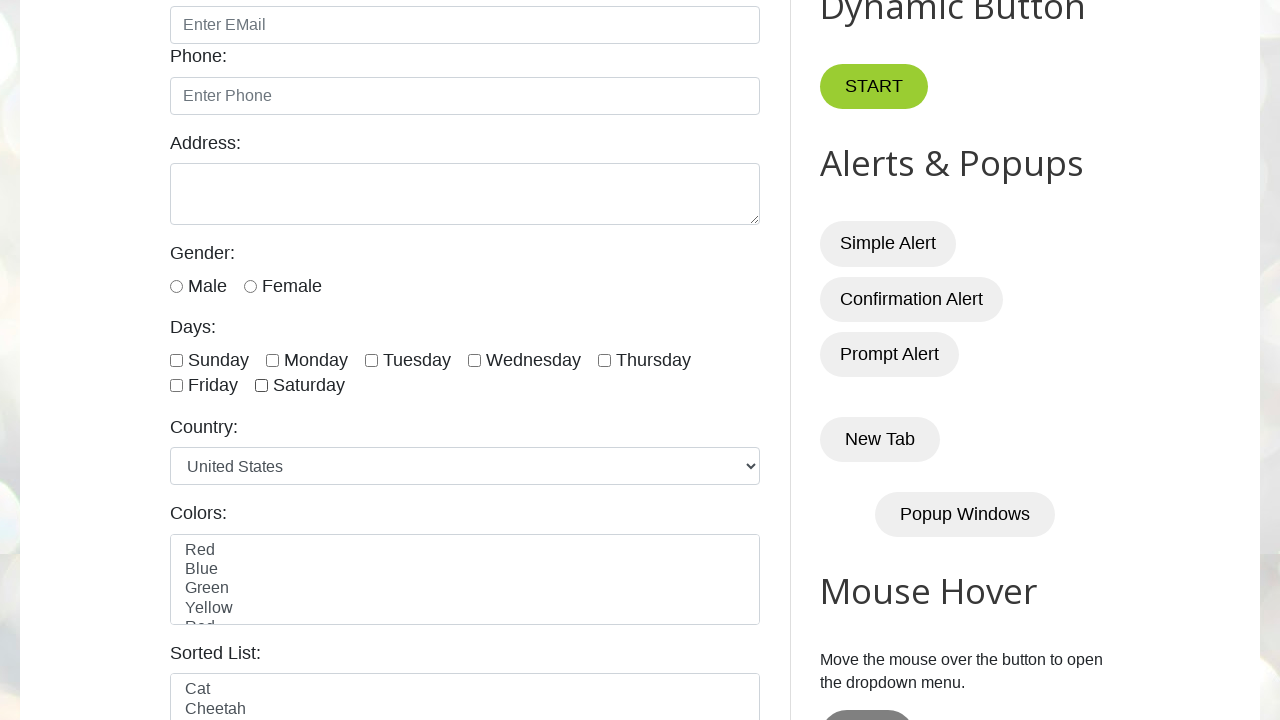

Selected checkbox for tuesday at (372, 360) on xpath=//input[@type='checkbox' and contains(@id,'day')] >> nth=2
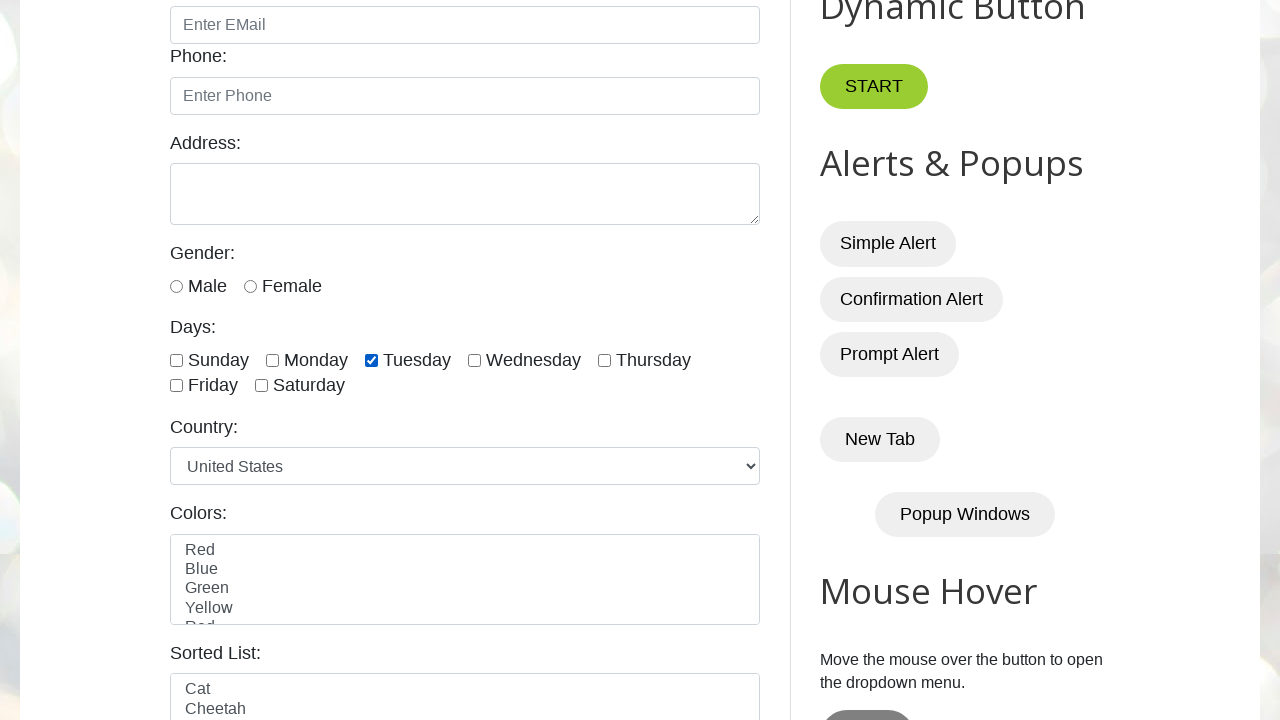

Selected checkbox for wednesday at (474, 360) on xpath=//input[@type='checkbox' and contains(@id,'day')] >> nth=3
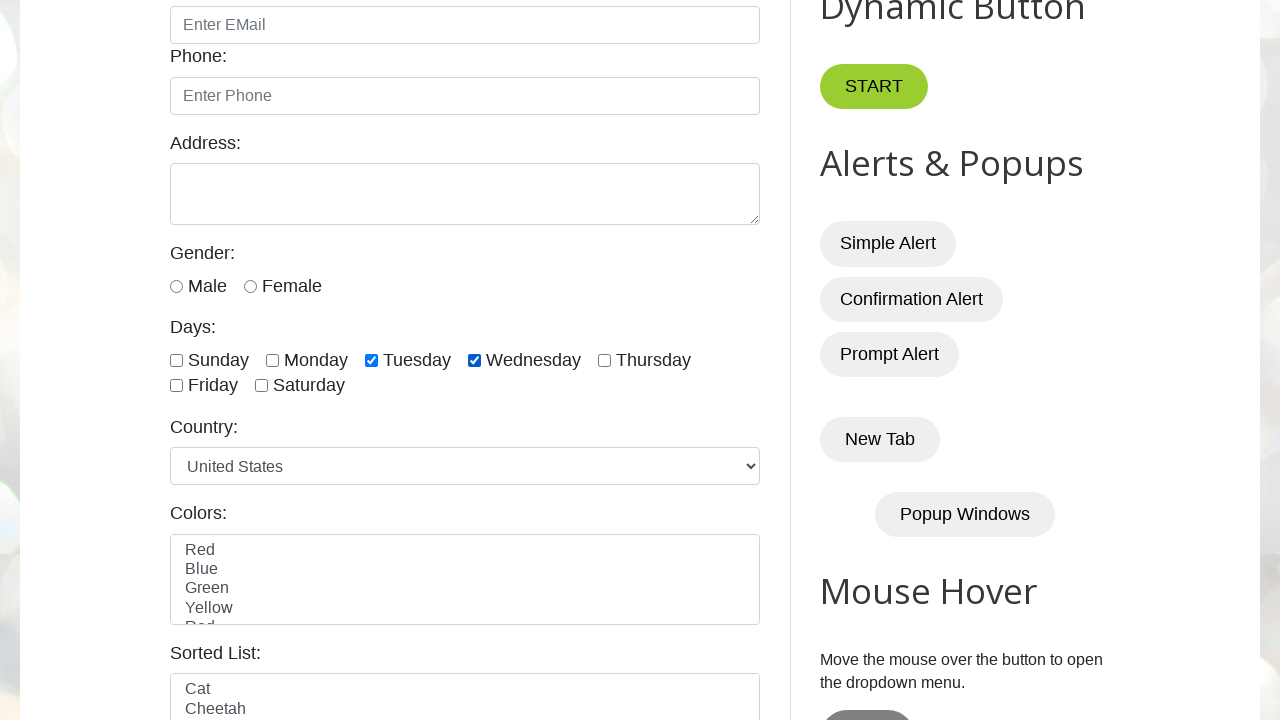

Waited 1 second after selecting tuesday and wednesday
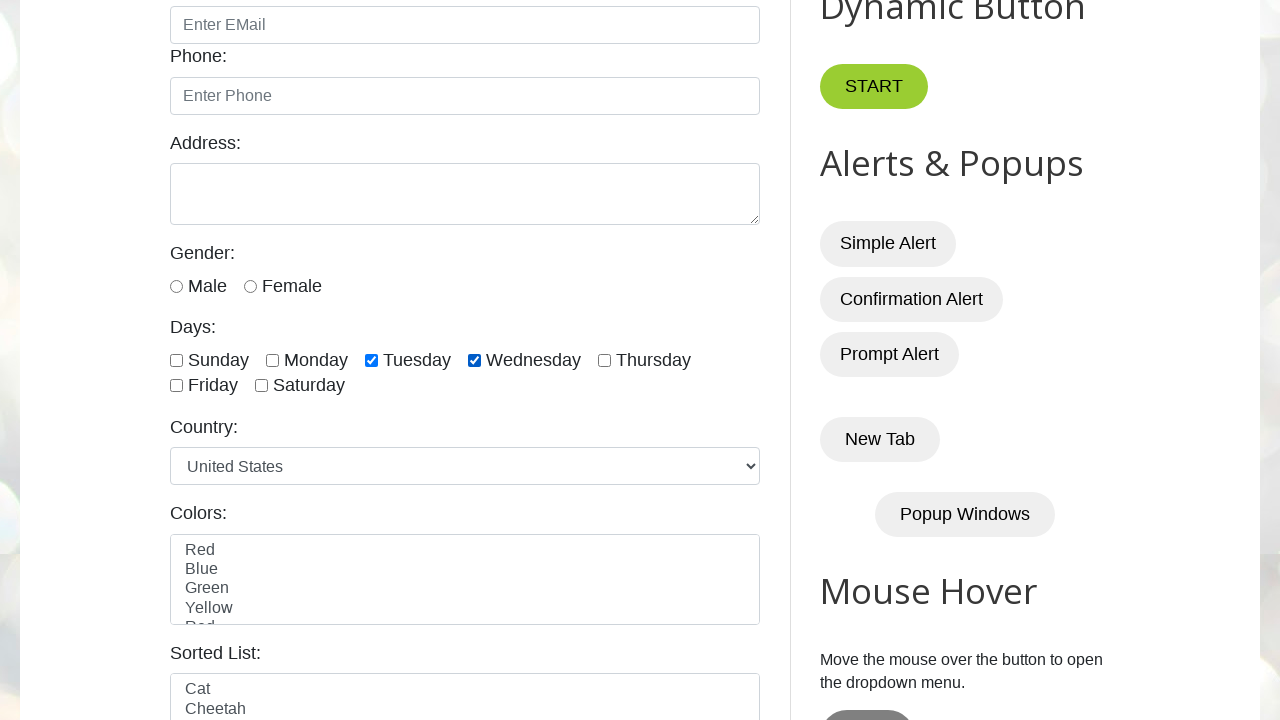

Selected last two checkboxes, index 5 at (176, 386) on xpath=//input[@type='checkbox' and contains(@id,'day')] >> nth=5
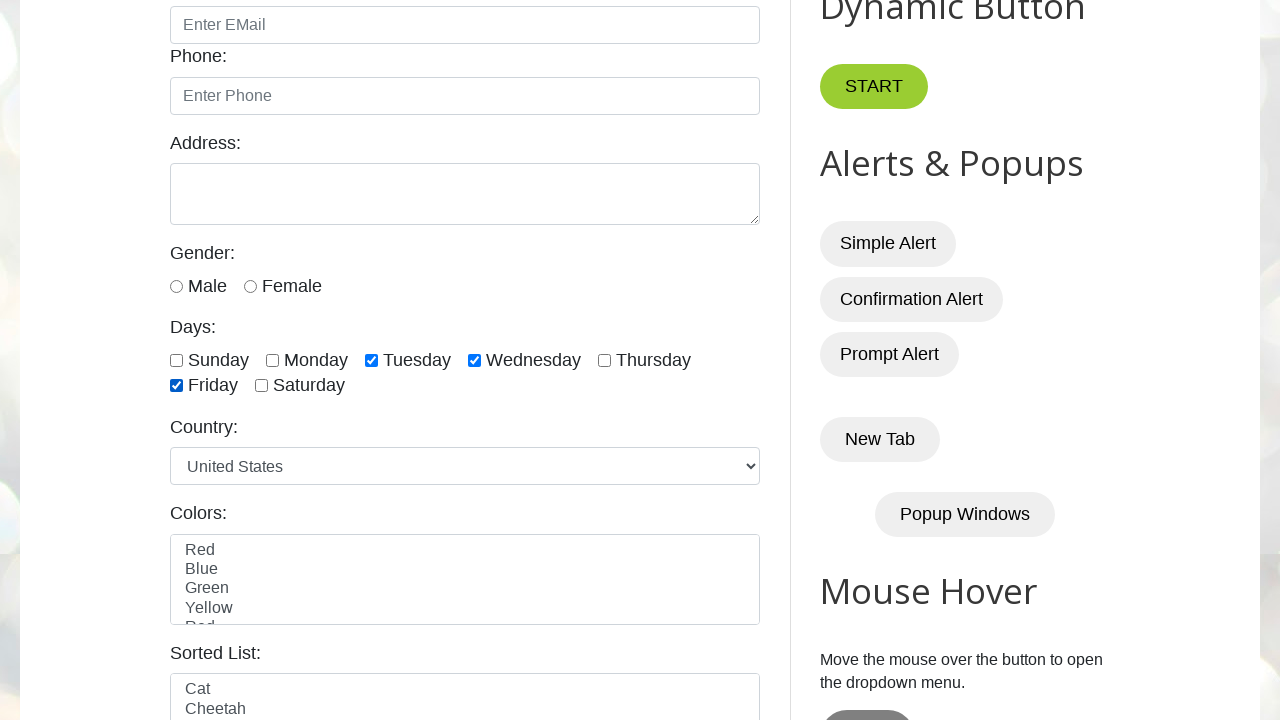

Selected last two checkboxes, index 6 at (262, 386) on xpath=//input[@type='checkbox' and contains(@id,'day')] >> nth=6
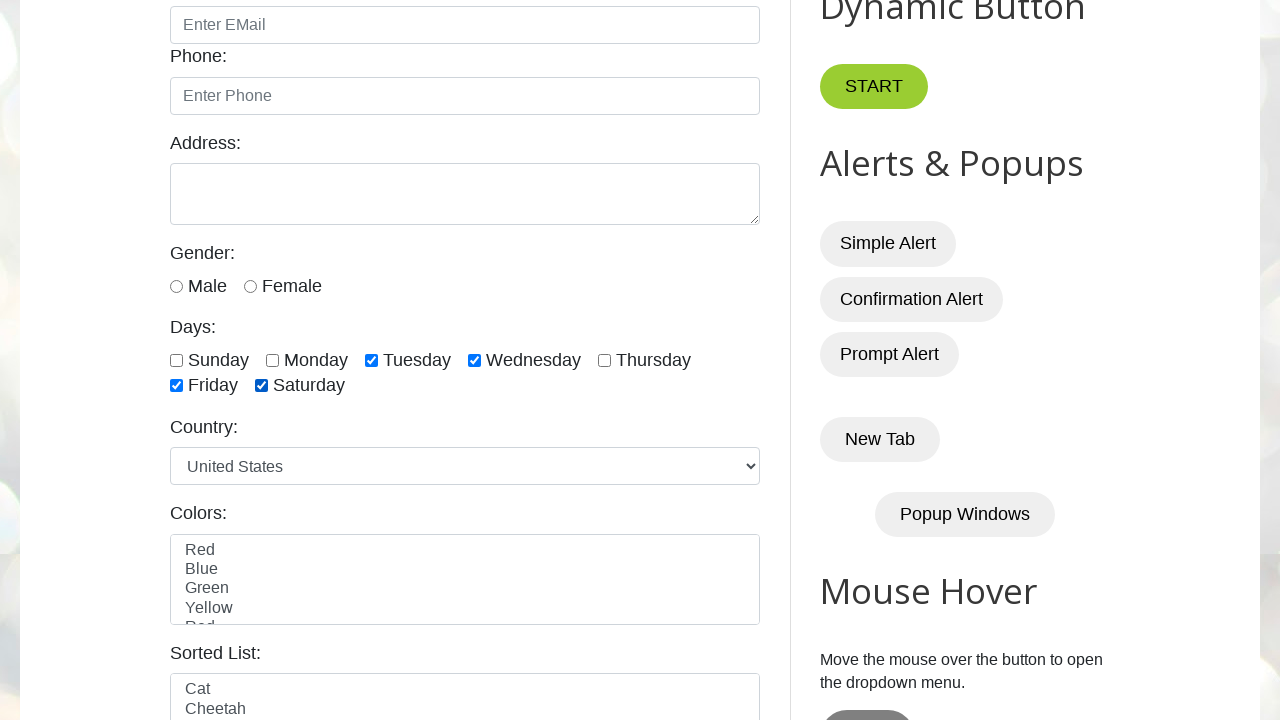

Waited 1 second after selecting last two checkboxes
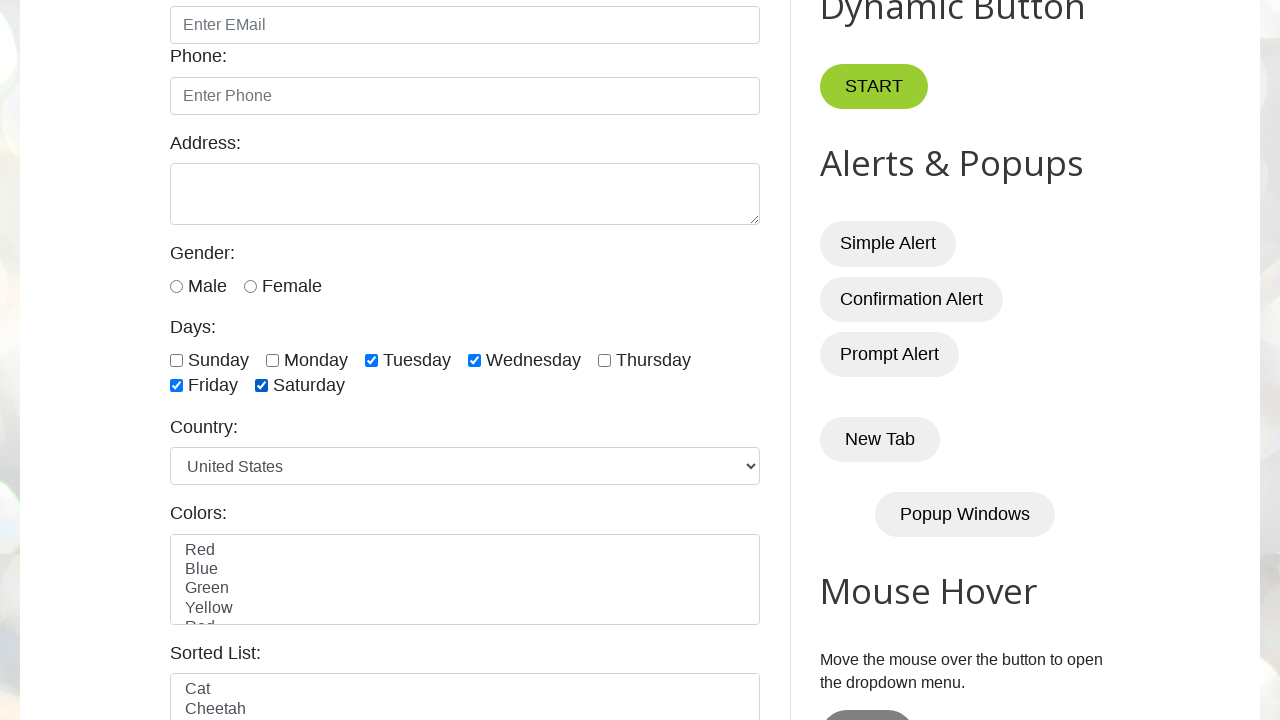

Selected first two checkboxes, index 0 at (176, 360) on xpath=//input[@type='checkbox' and contains(@id,'day')] >> nth=0
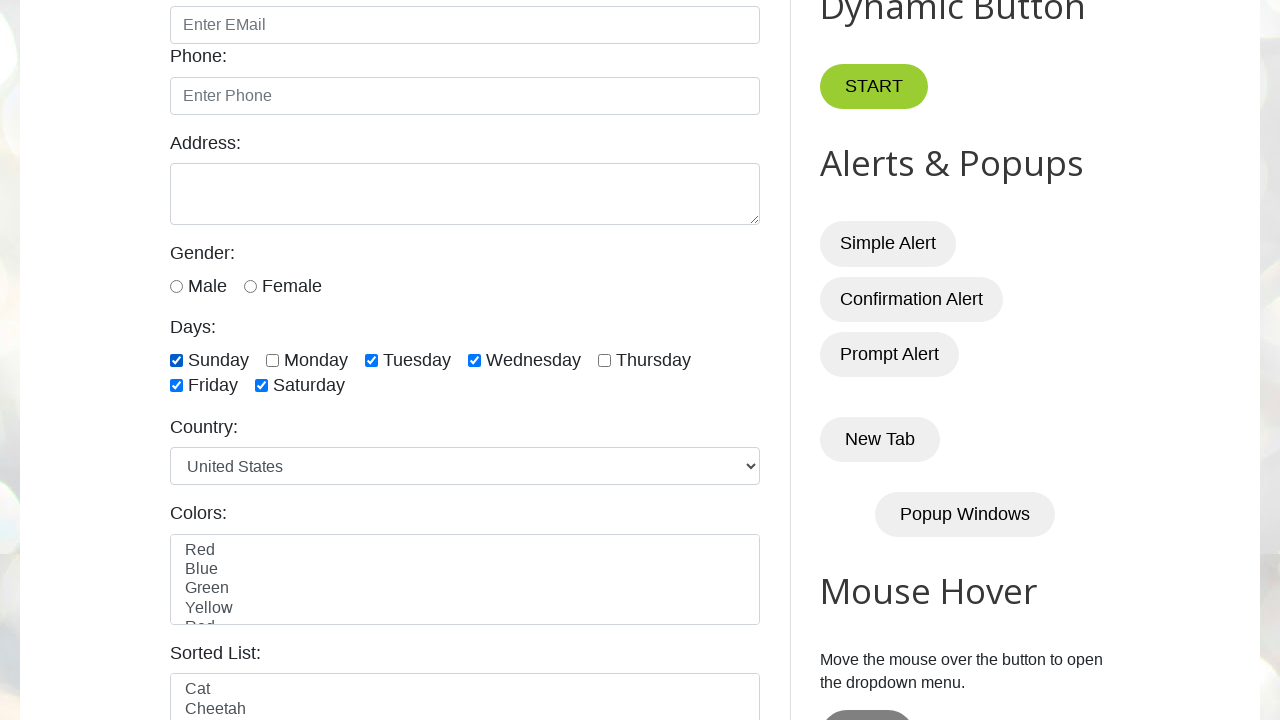

Selected first two checkboxes, index 1 at (272, 360) on xpath=//input[@type='checkbox' and contains(@id,'day')] >> nth=1
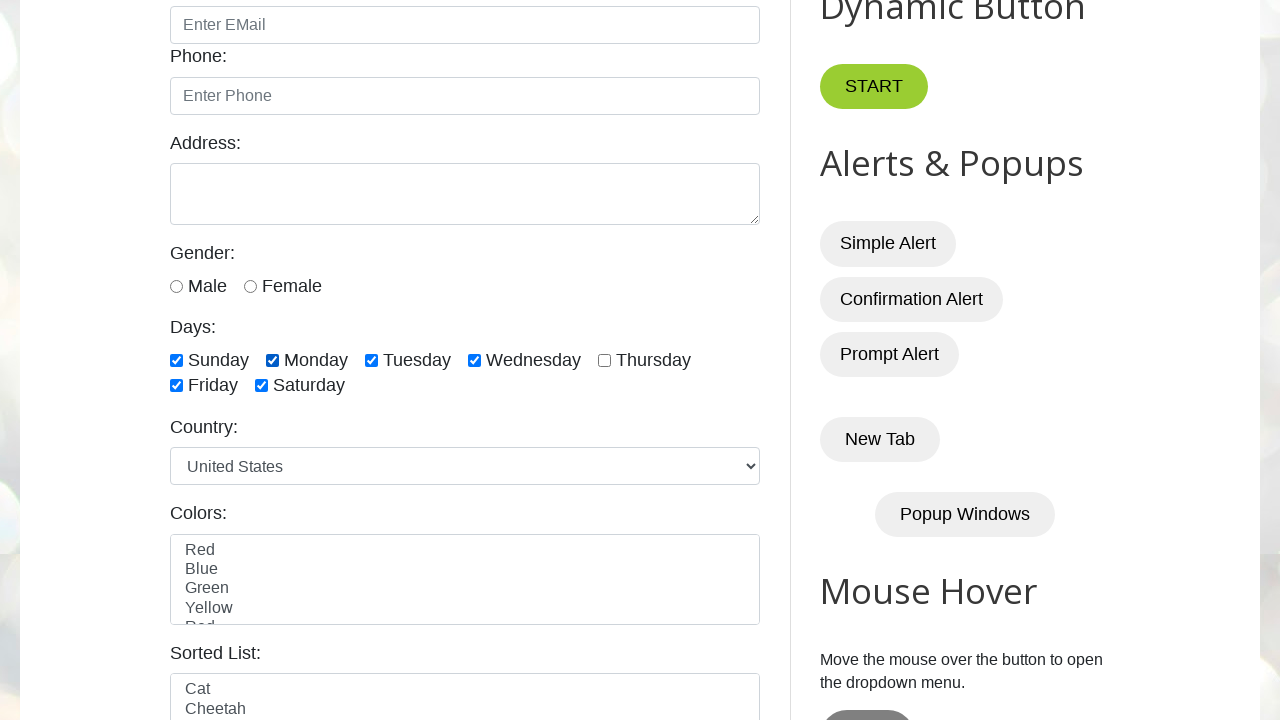

Waited 1 second after selecting first two checkboxes
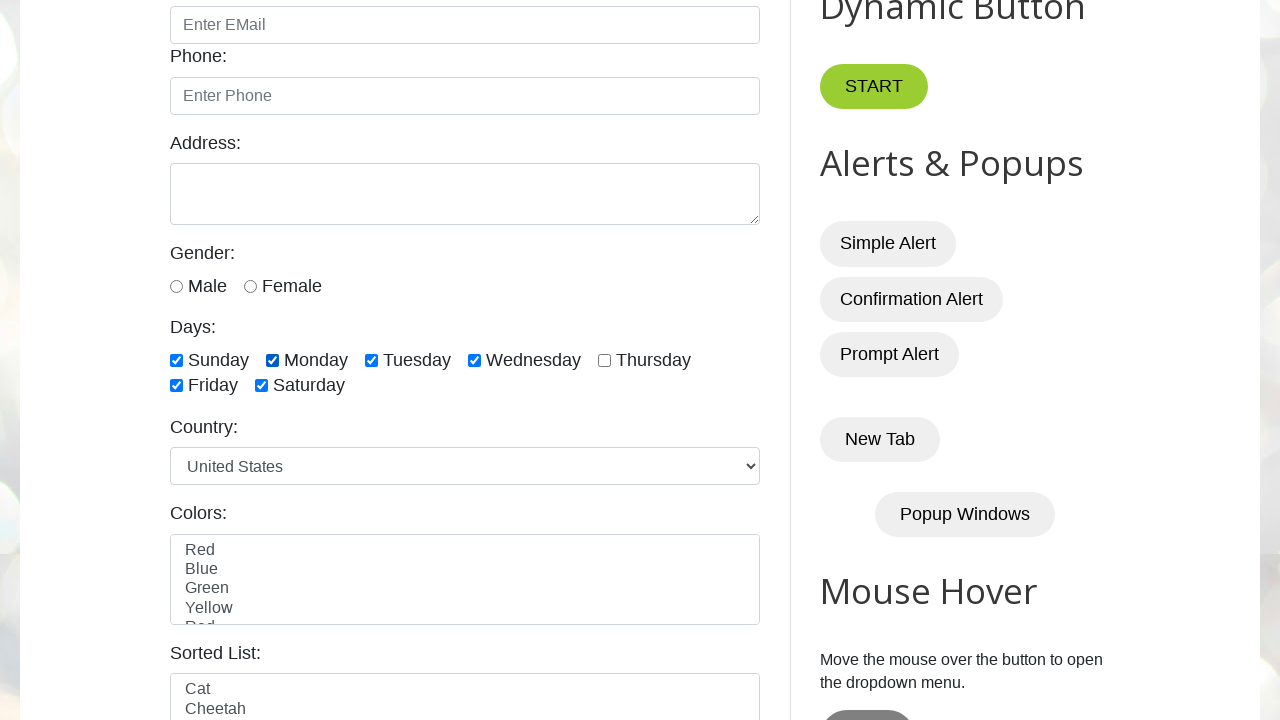

Unchecked checkbox at index 0 at (176, 360) on xpath=//input[@type='checkbox' and contains(@id,'day')] >> nth=0
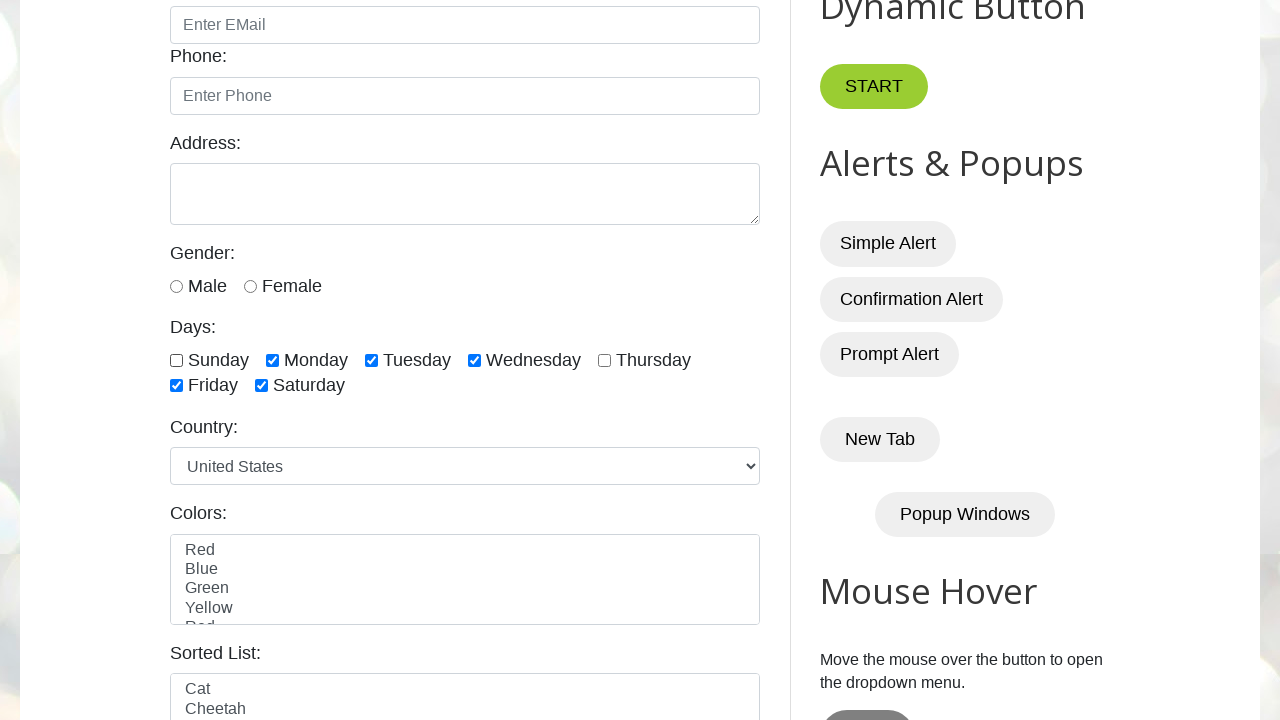

Unchecked checkbox at index 1 at (272, 360) on xpath=//input[@type='checkbox' and contains(@id,'day')] >> nth=1
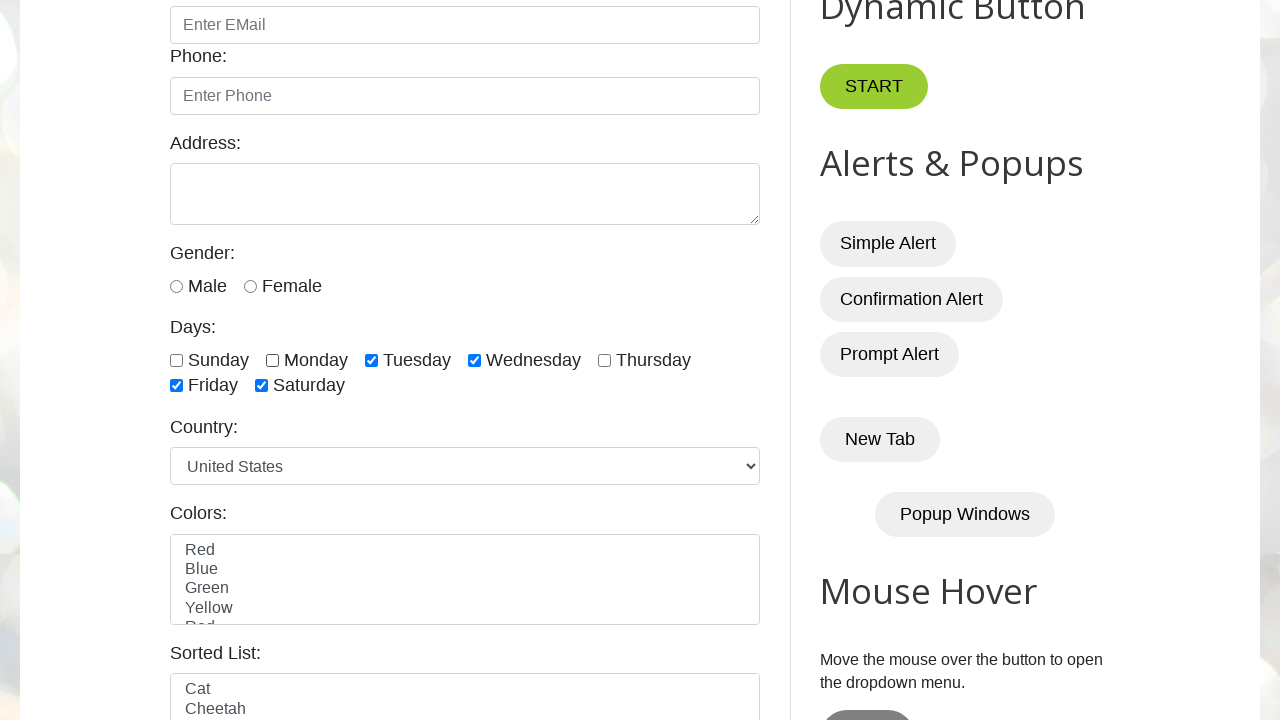

Unchecked checkbox at index 2 at (372, 360) on xpath=//input[@type='checkbox' and contains(@id,'day')] >> nth=2
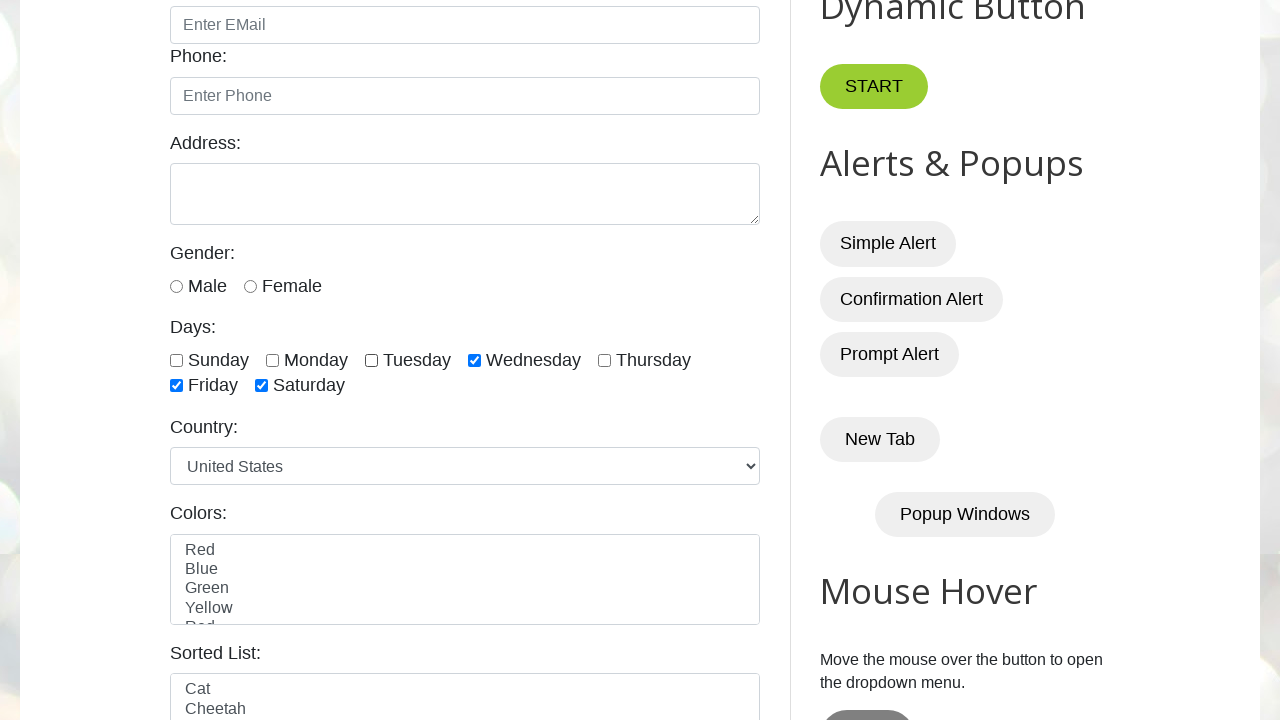

Unchecked checkbox at index 3 at (474, 360) on xpath=//input[@type='checkbox' and contains(@id,'day')] >> nth=3
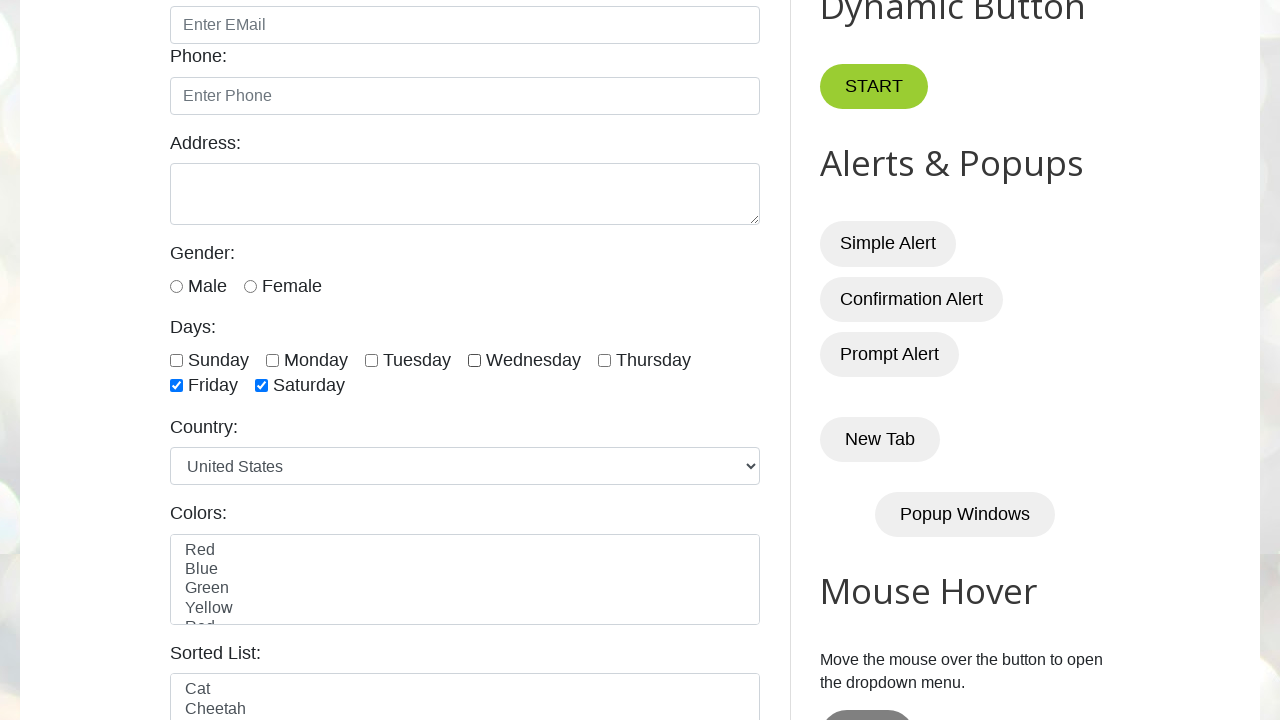

Unchecked checkbox at index 5 at (176, 386) on xpath=//input[@type='checkbox' and contains(@id,'day')] >> nth=5
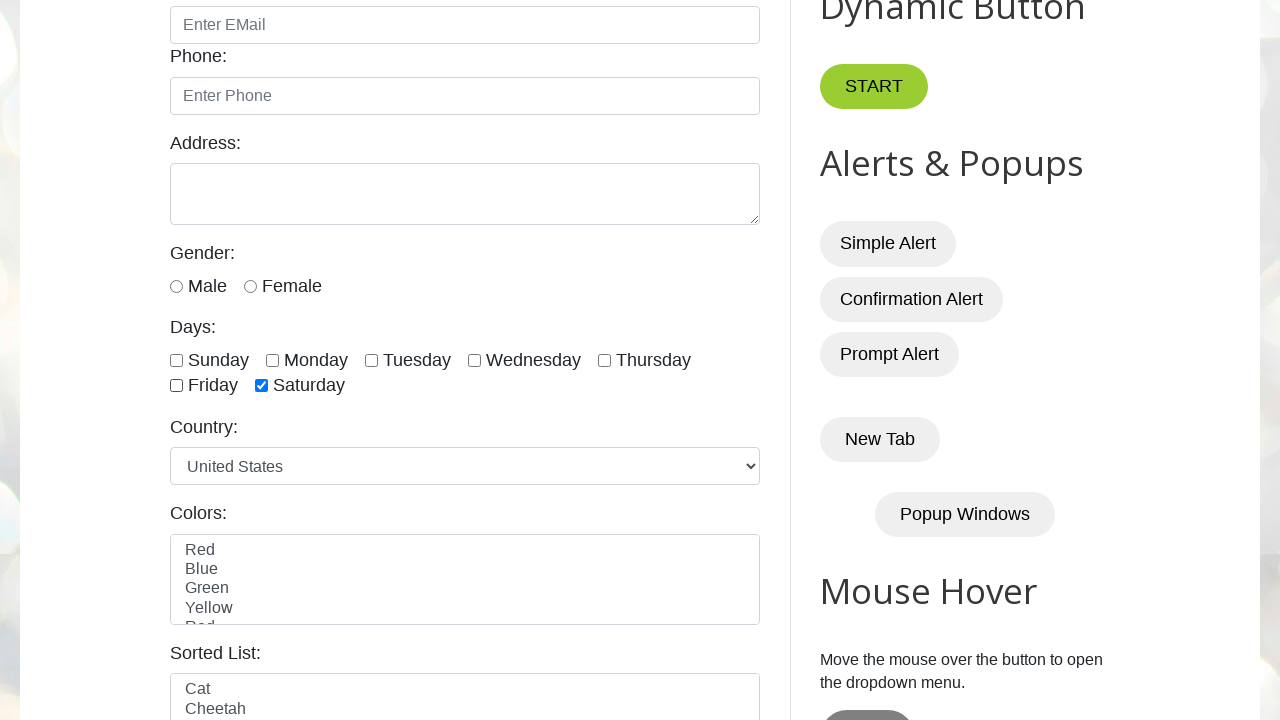

Unchecked checkbox at index 6 at (262, 386) on xpath=//input[@type='checkbox' and contains(@id,'day')] >> nth=6
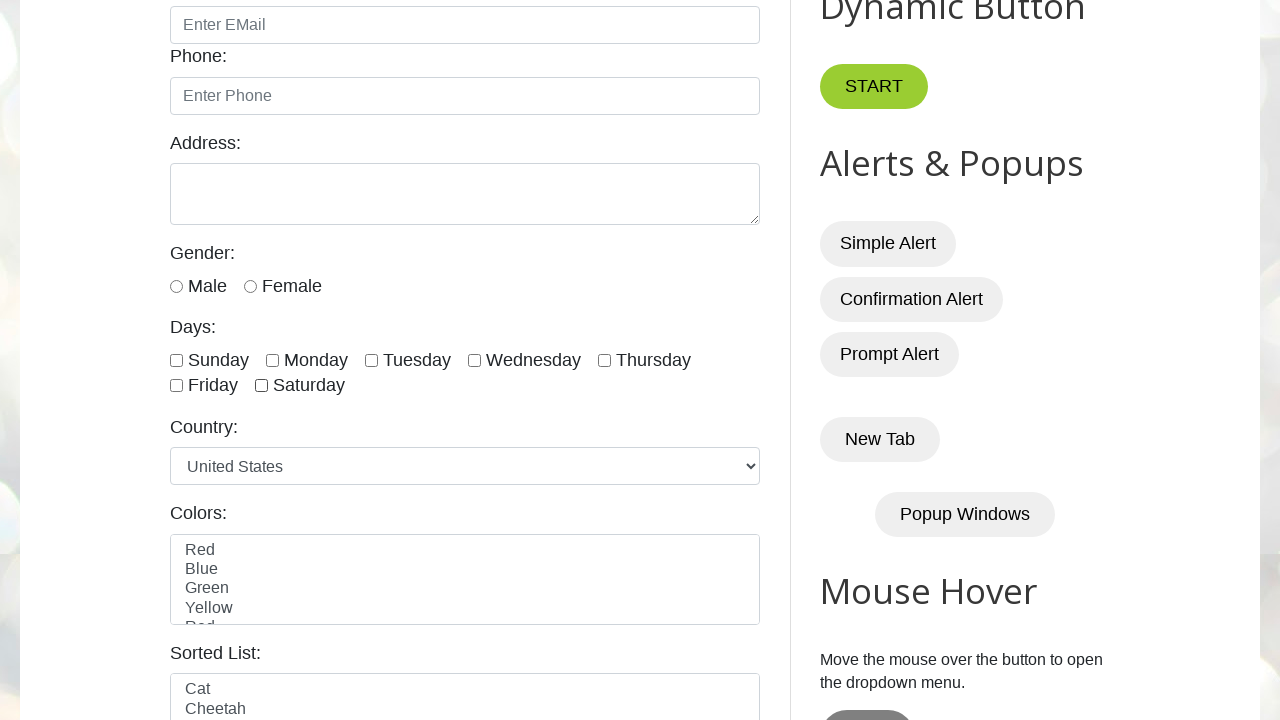

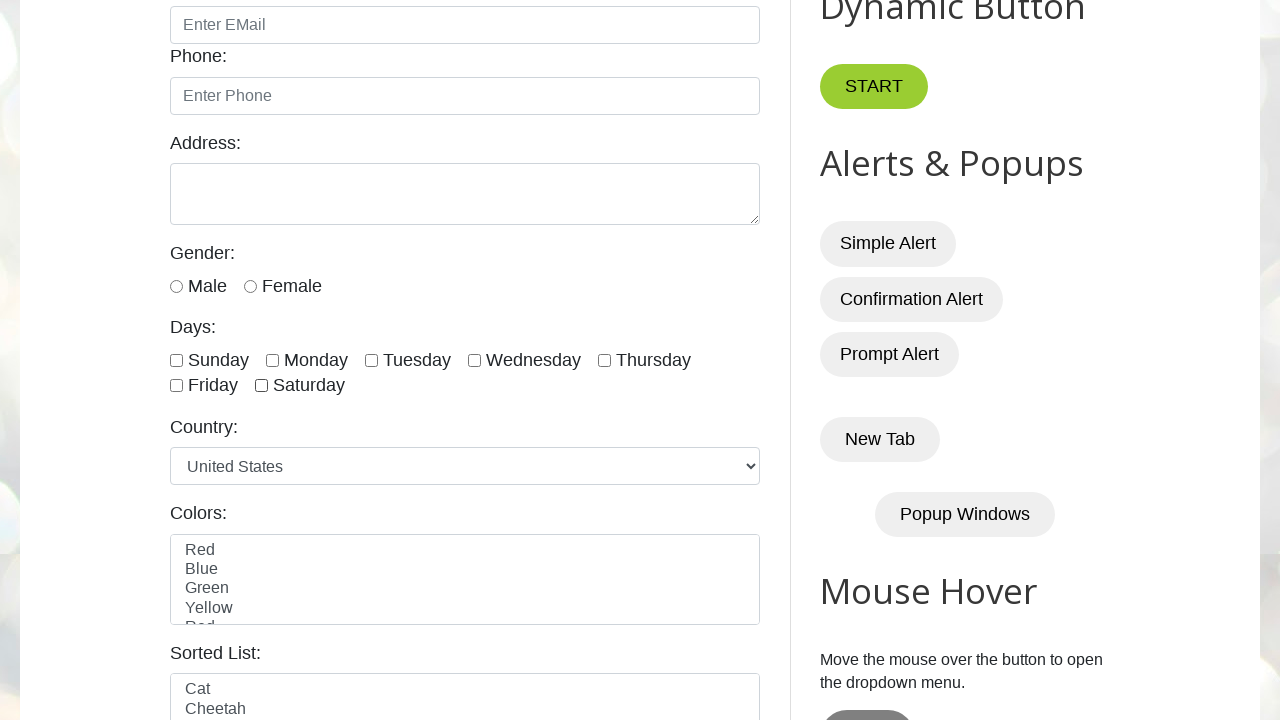